Navigates to the Approved Management Plans page and verifies that the filter menu is present with the All button selected by default and all letter filter buttons visible.

Starting URL: https://bcparks.ca/

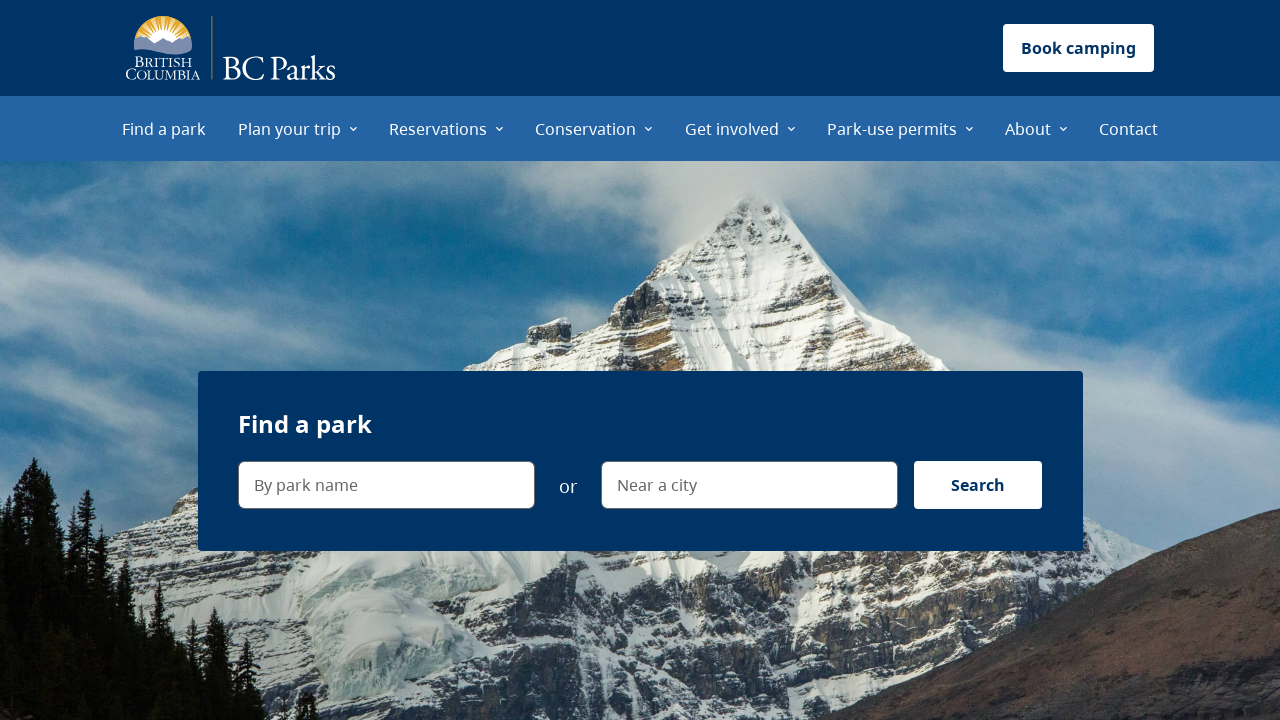

Waited for page to load with networkidle state
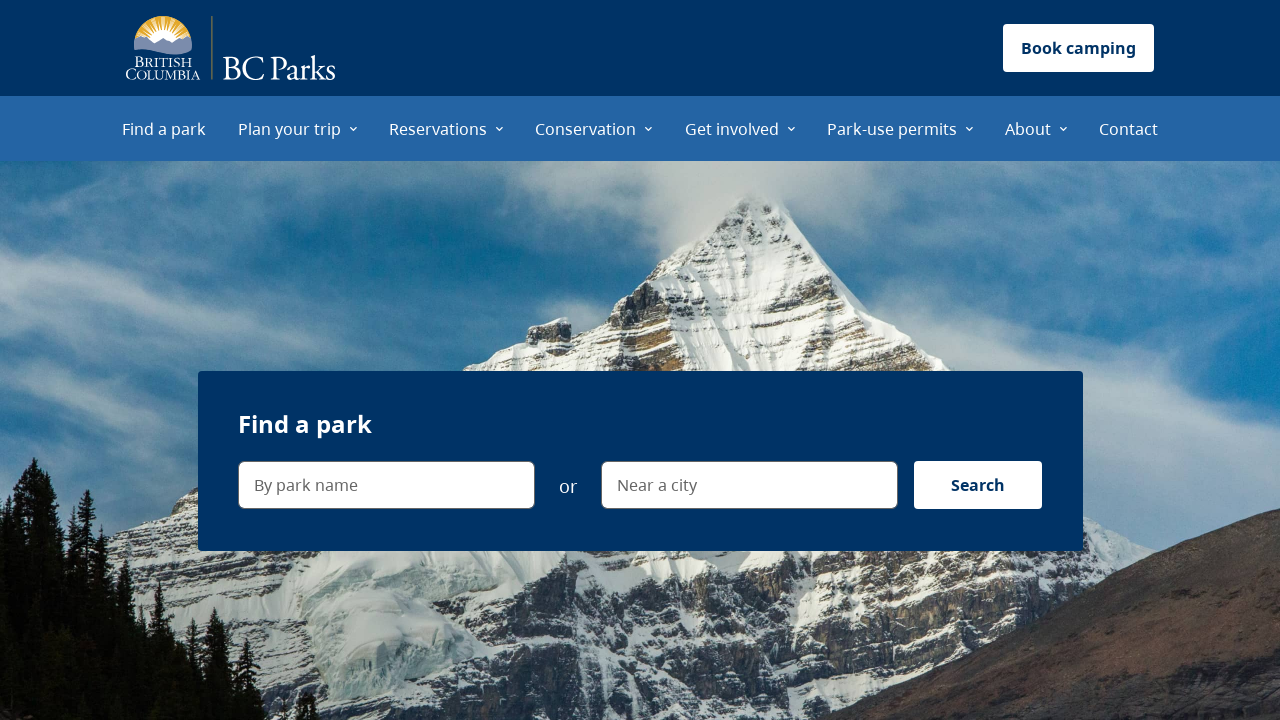

Clicked About menu item at (1036, 128) on internal:role=menuitem[name="About"i]
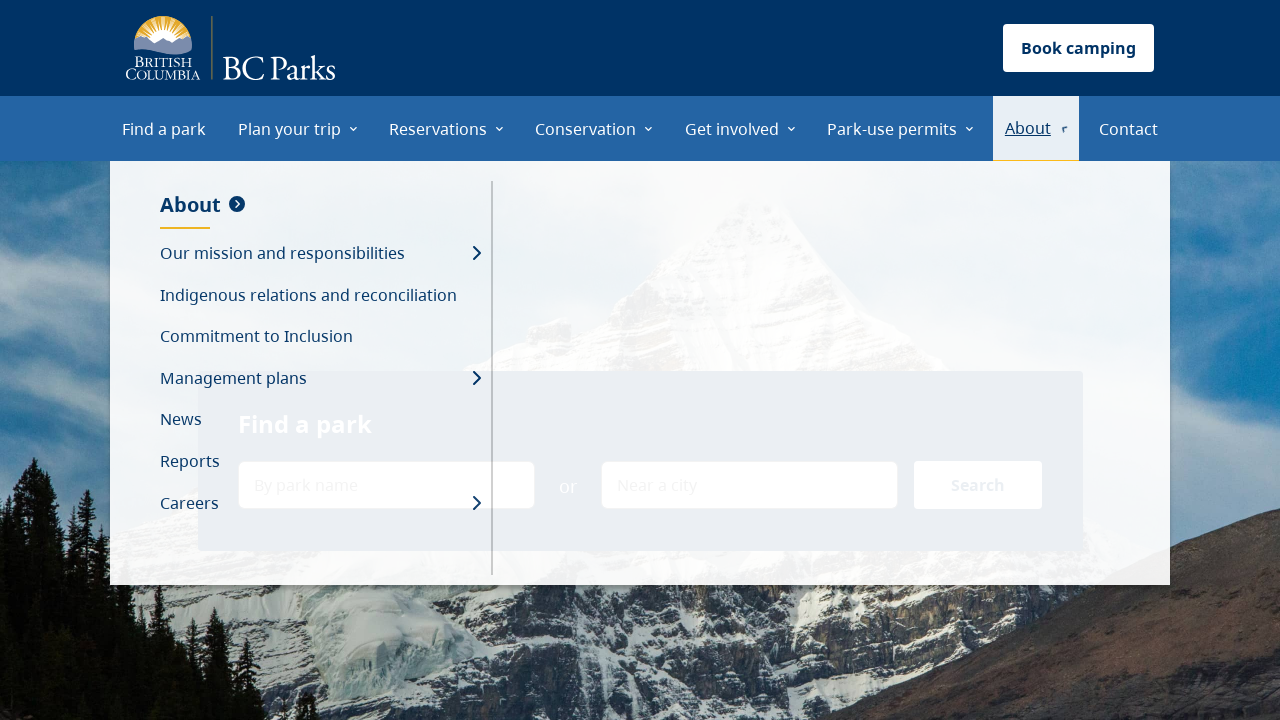

Clicked Management plans menu item at (320, 379) on internal:role=menuitem[name="Management plans"i]
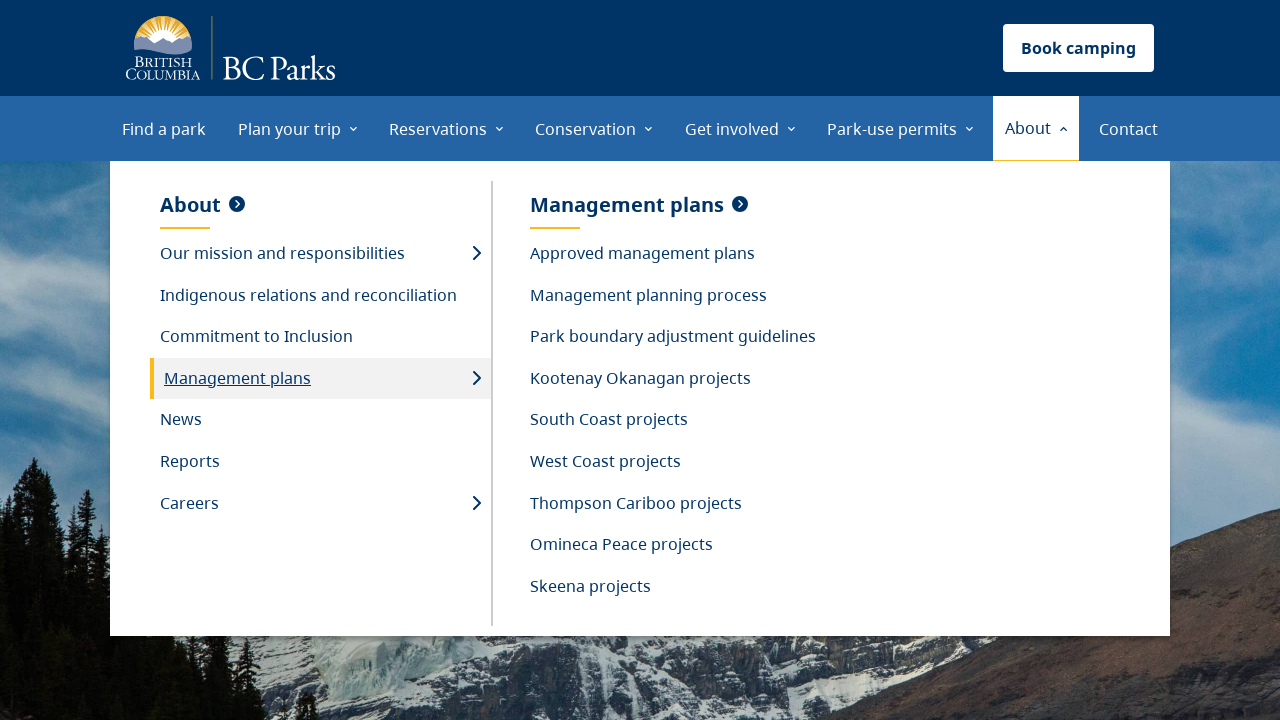

Clicked Approved management plans menu item at (673, 254) on internal:role=menuitem[name="Approved management plans"i]
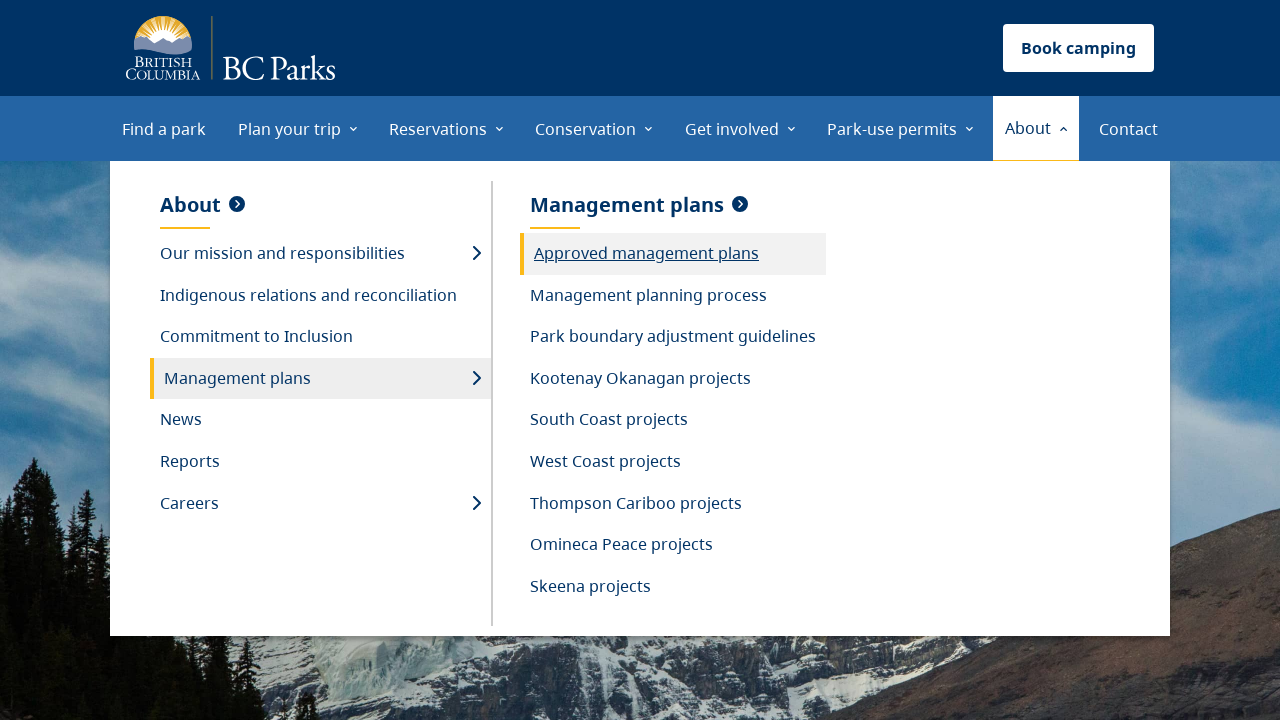

Filter heading is visible
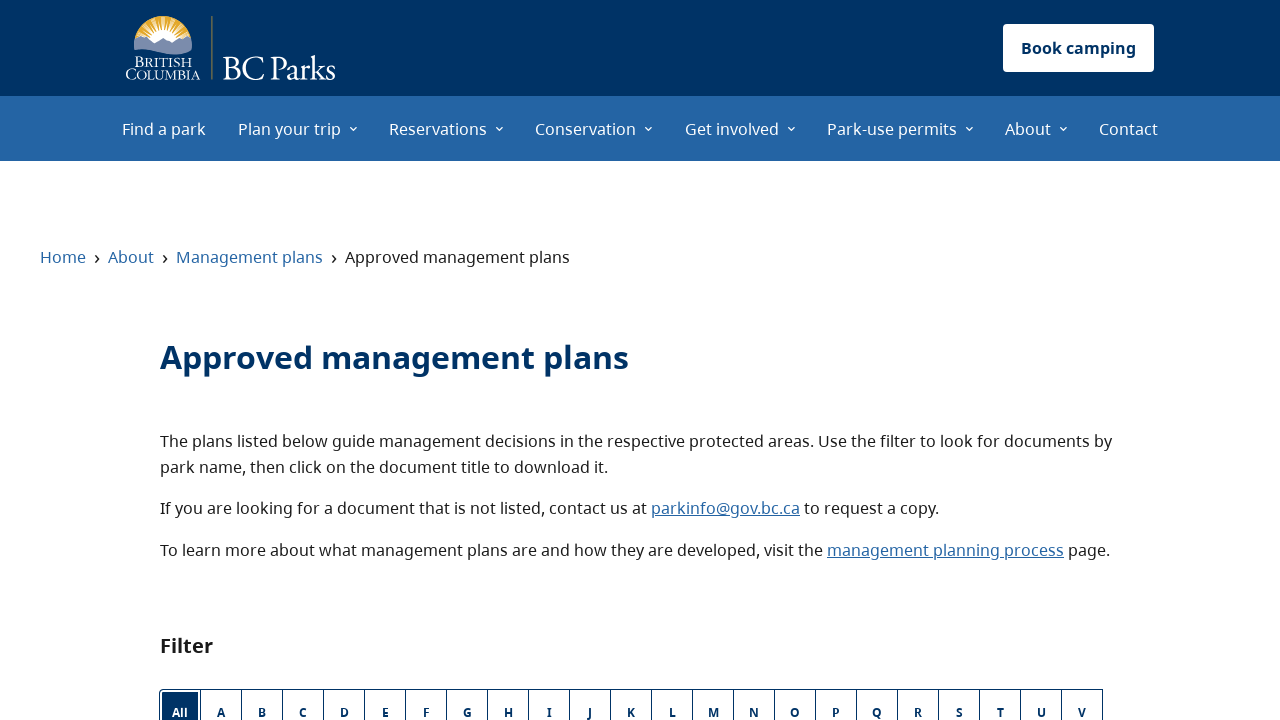

All button is visible and ready
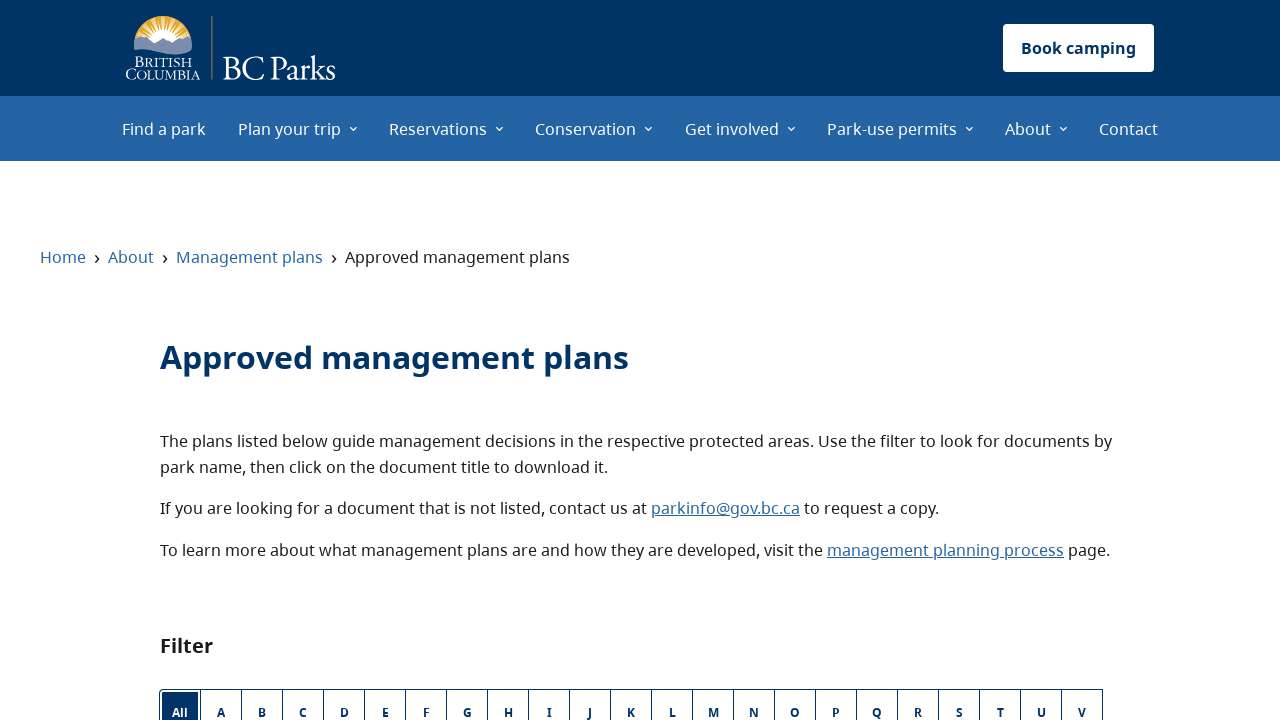

Letter filter button 'A' is visible
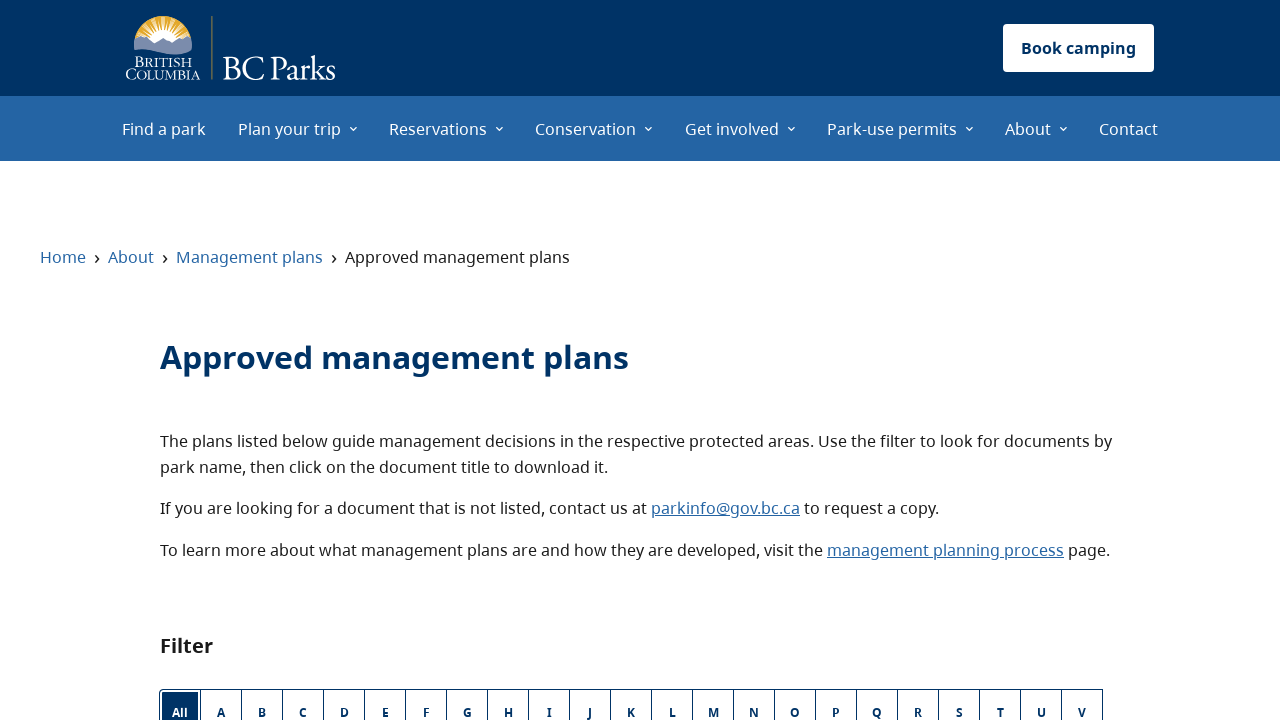

Letter filter button 'B' is visible
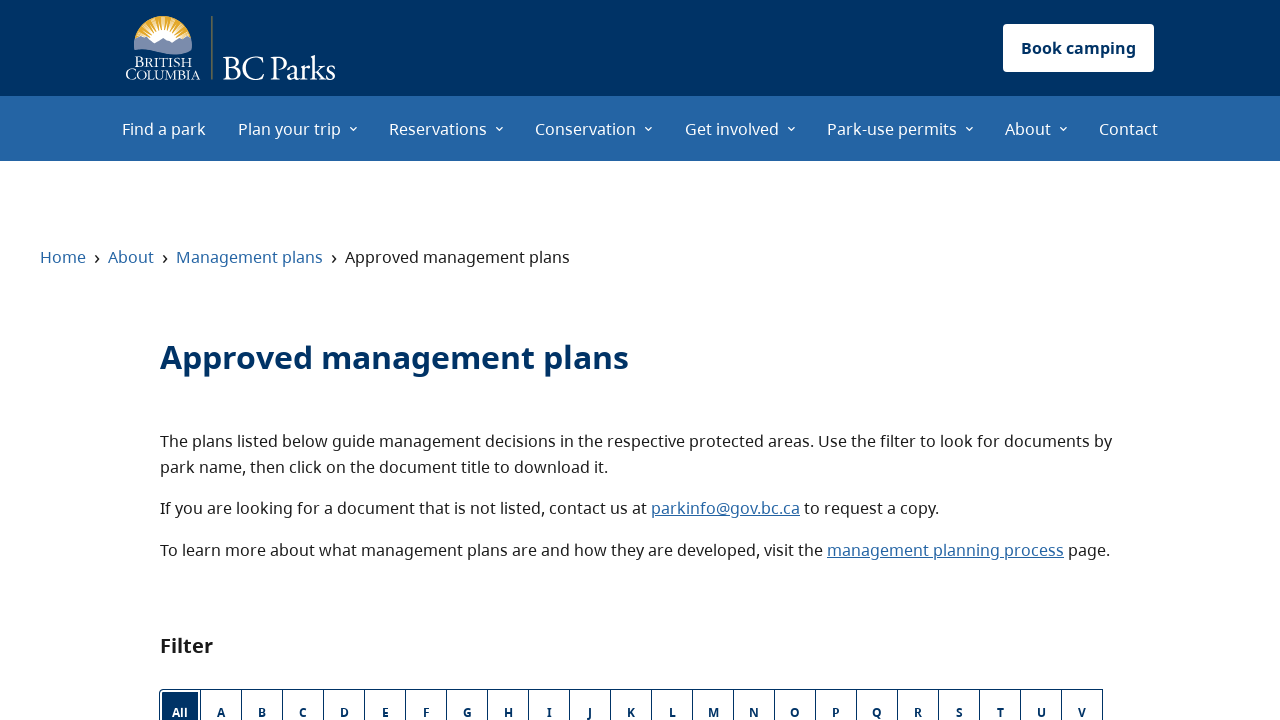

Letter filter button 'C' is visible
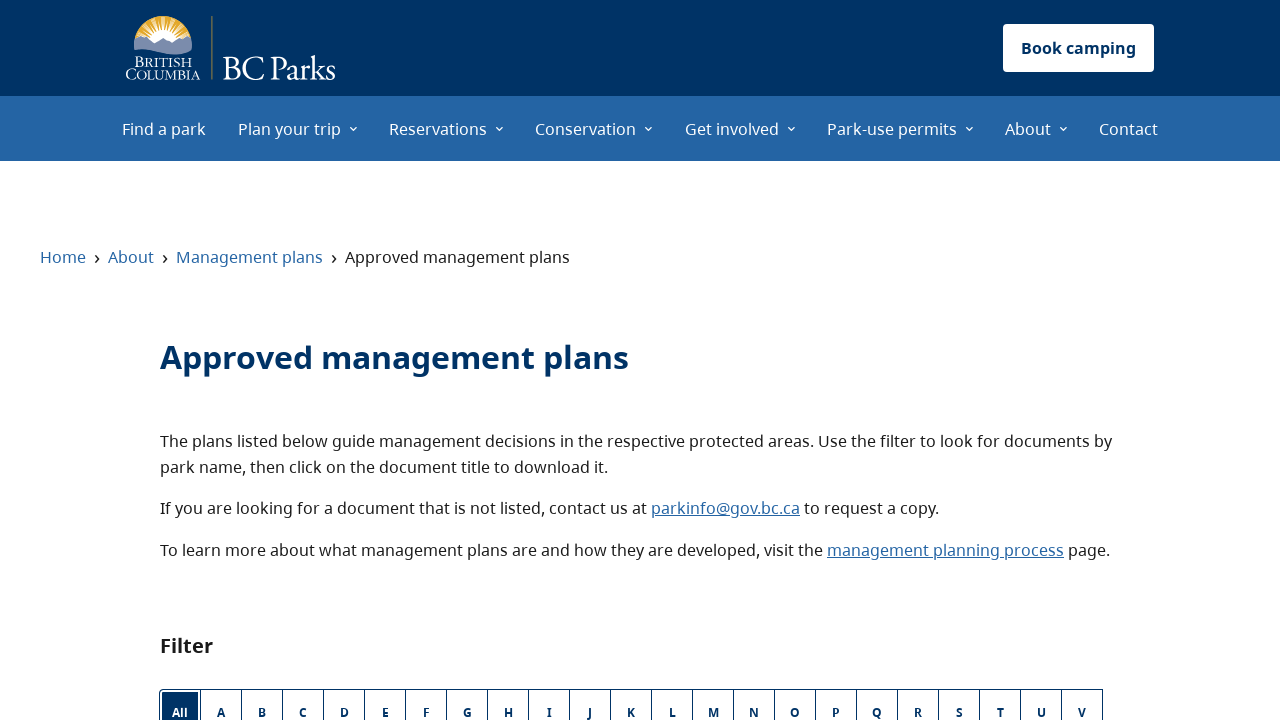

Letter filter button 'D' is visible
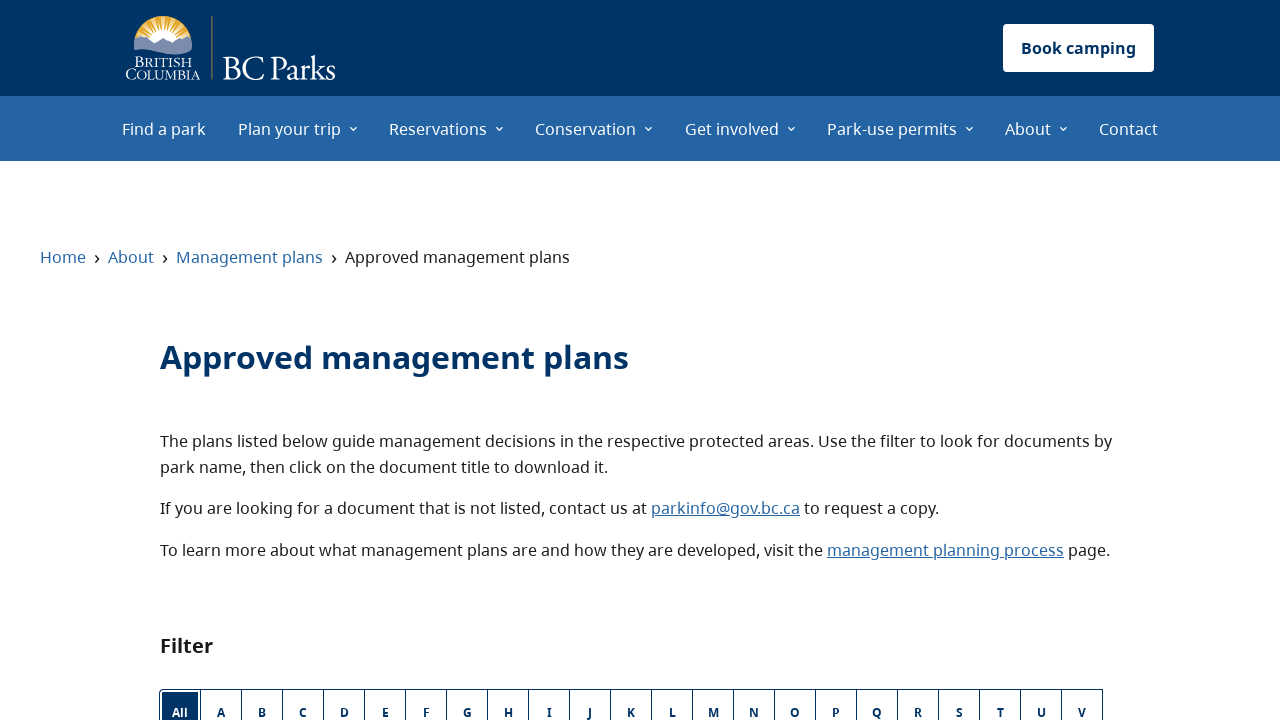

Letter filter button 'E' is visible
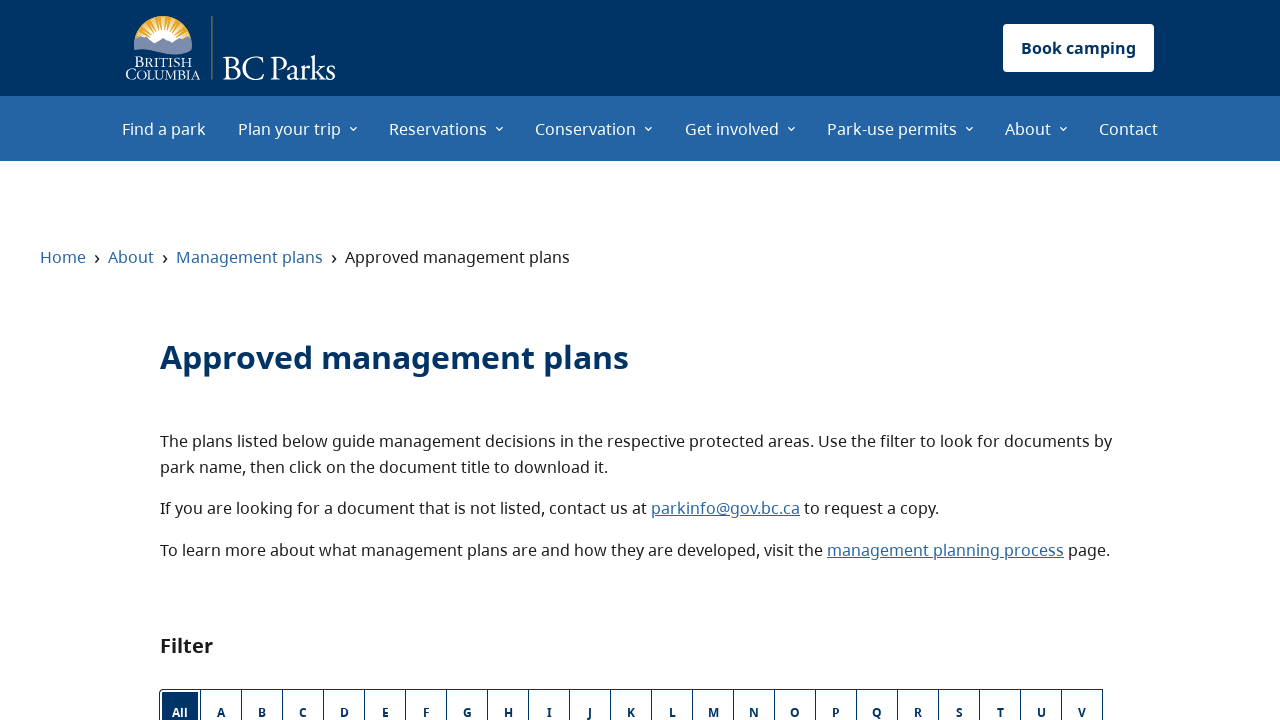

Letter filter button 'F' is visible
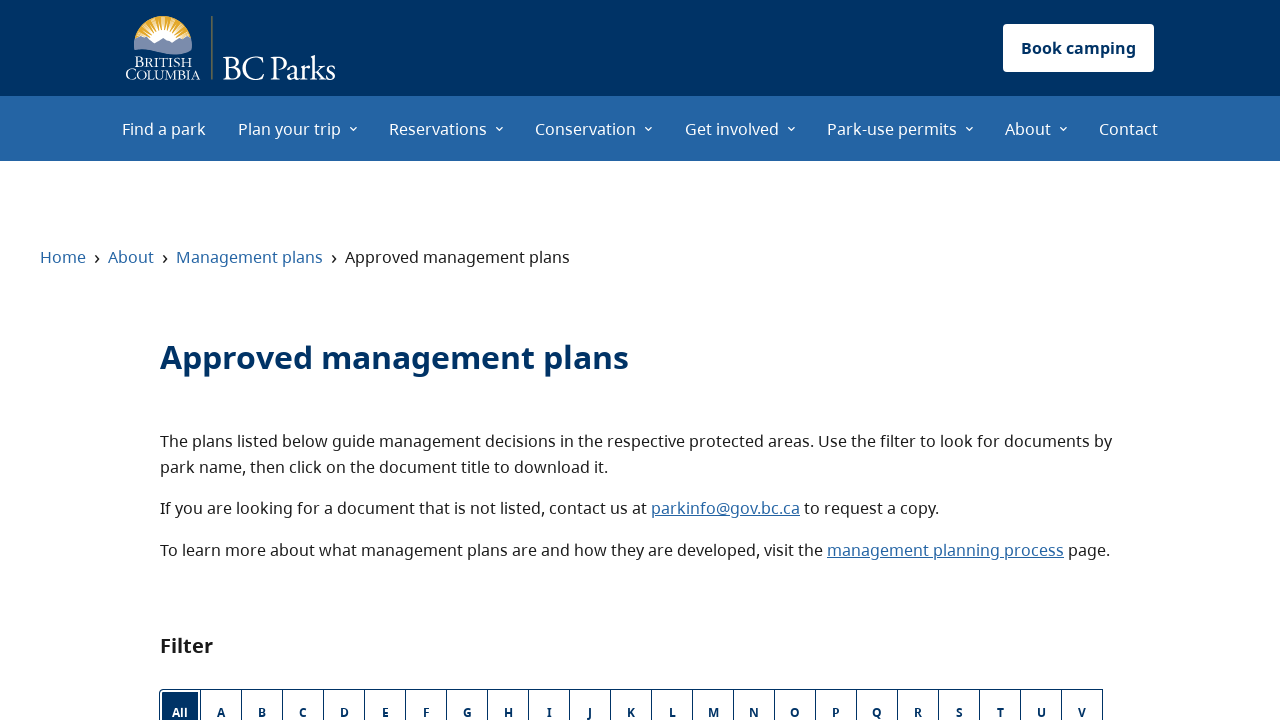

Letter filter button 'G' is visible
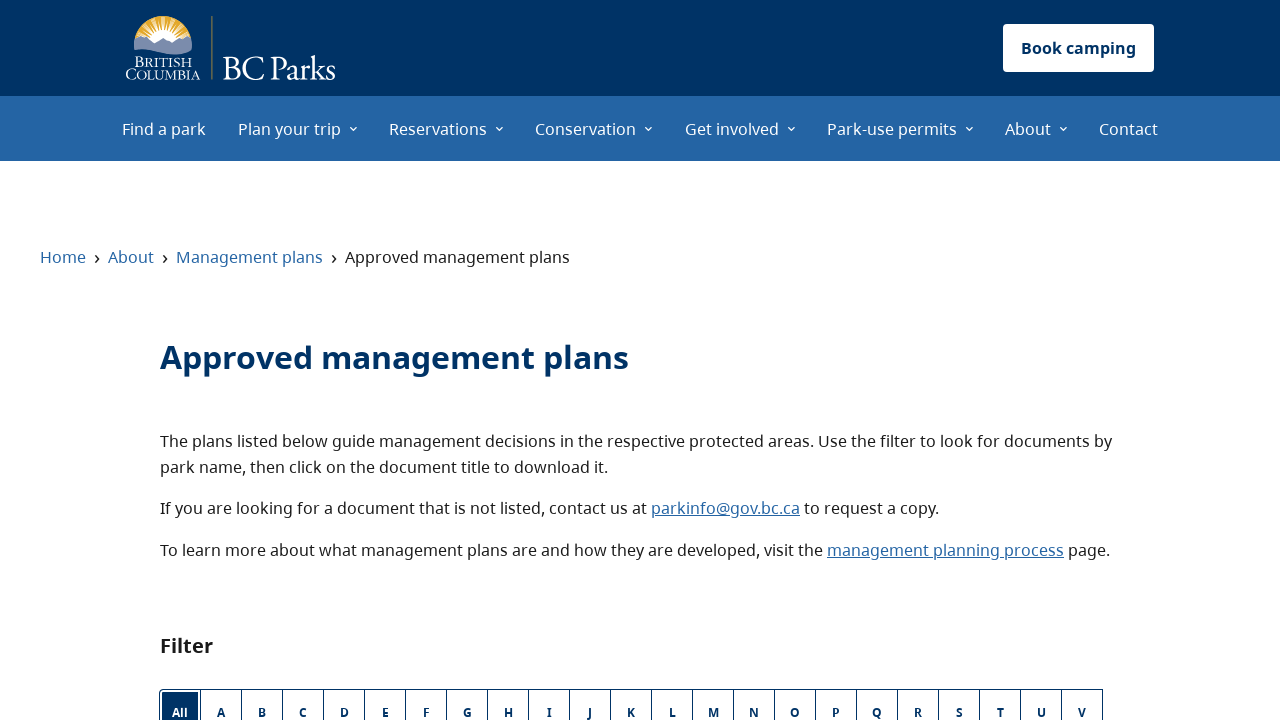

Letter filter button 'H' is visible
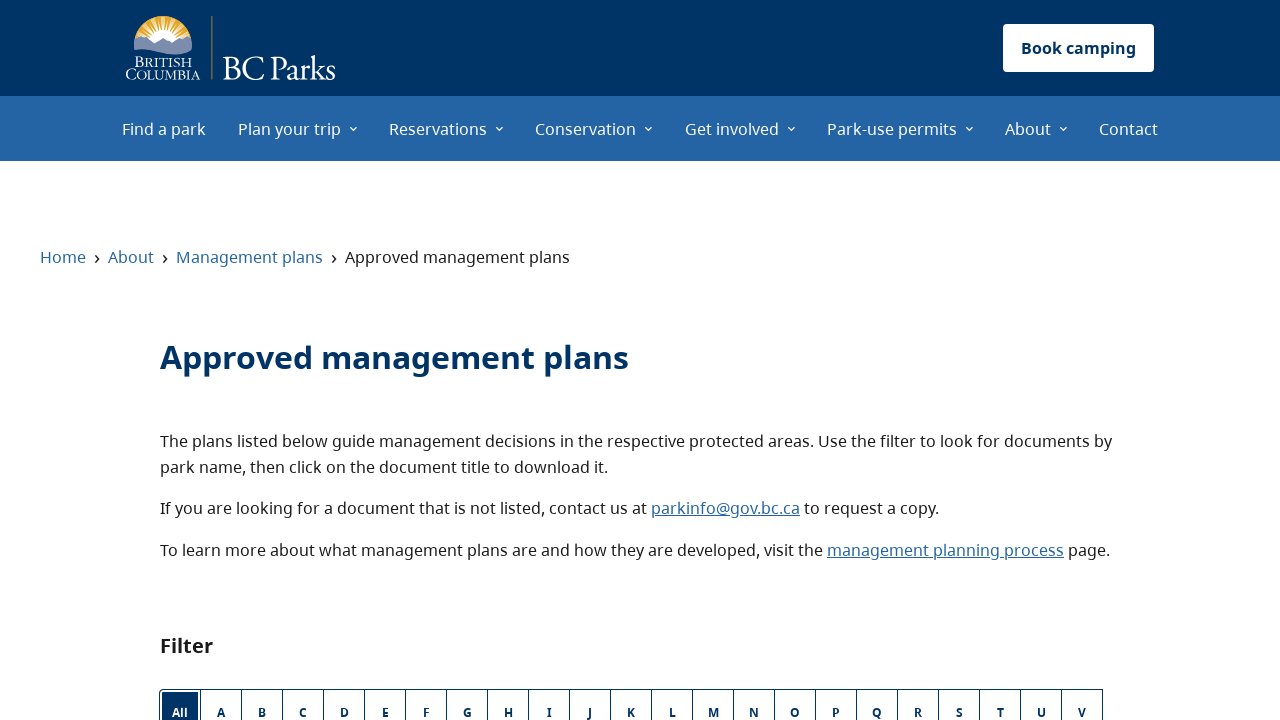

Letter filter button 'I' is visible
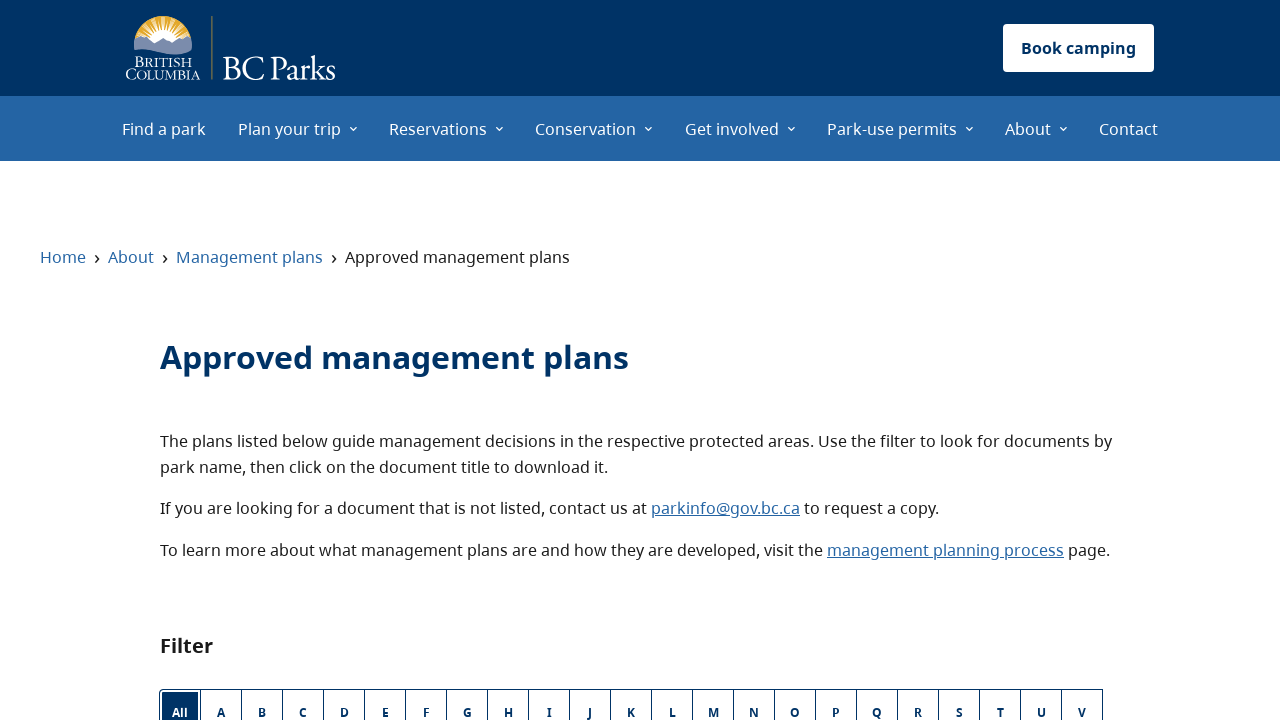

Letter filter button 'J' is visible
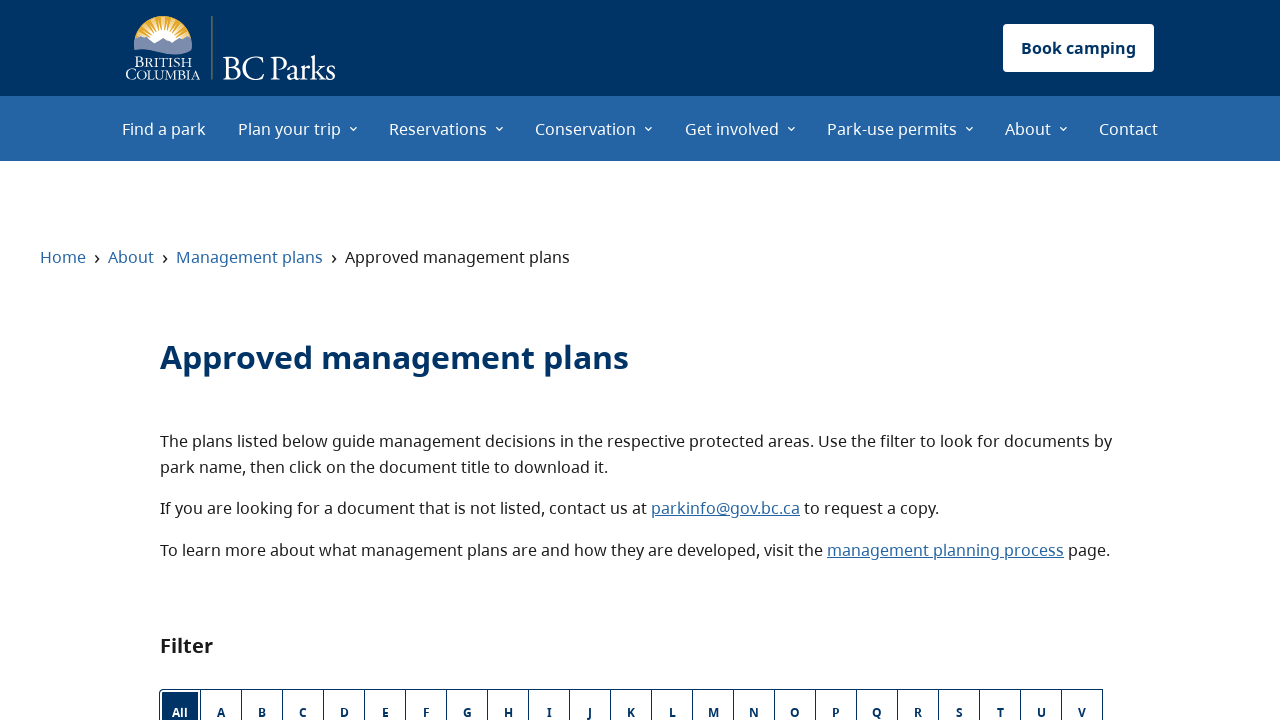

Letter filter button 'K' is visible
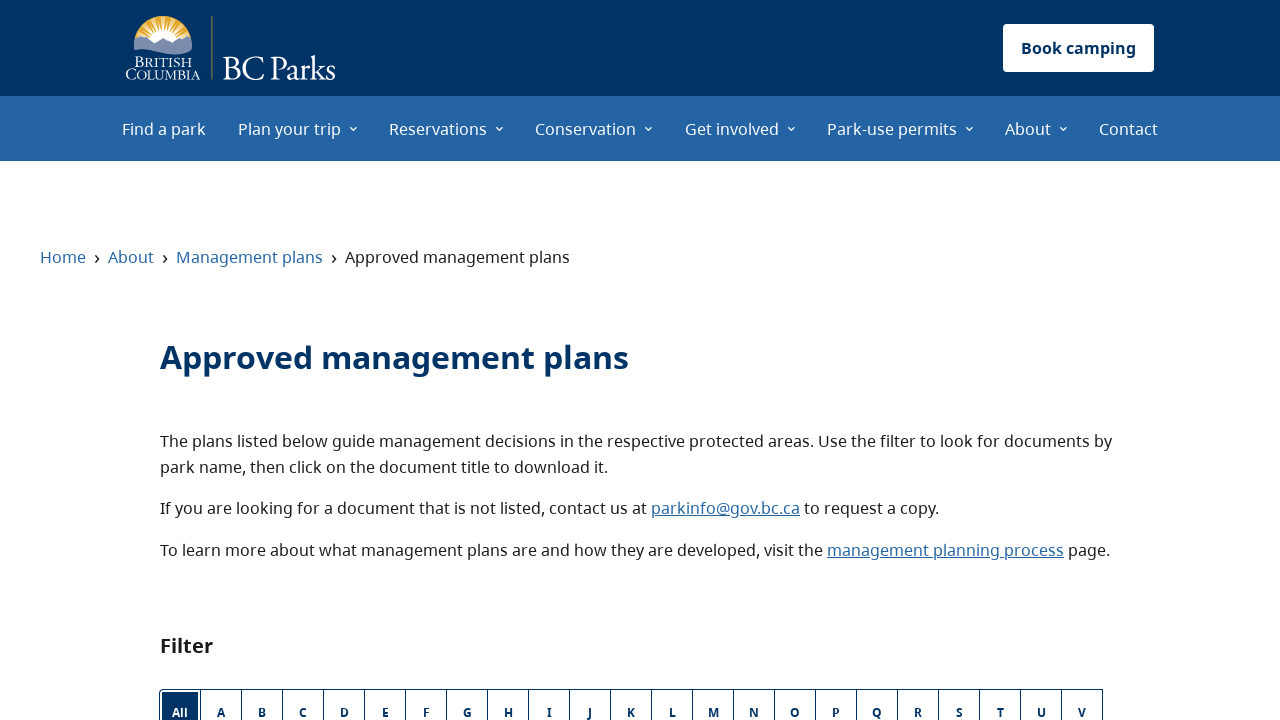

Letter filter button 'L' is visible
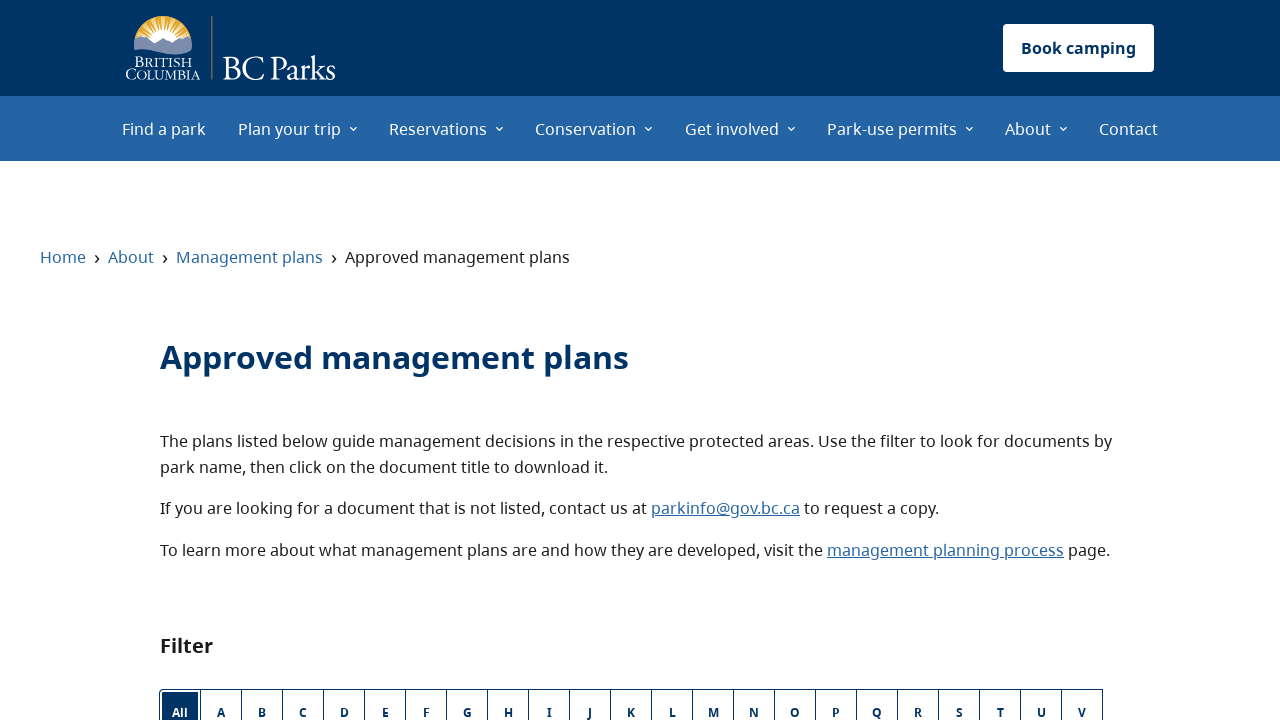

Letter filter button 'M' is visible
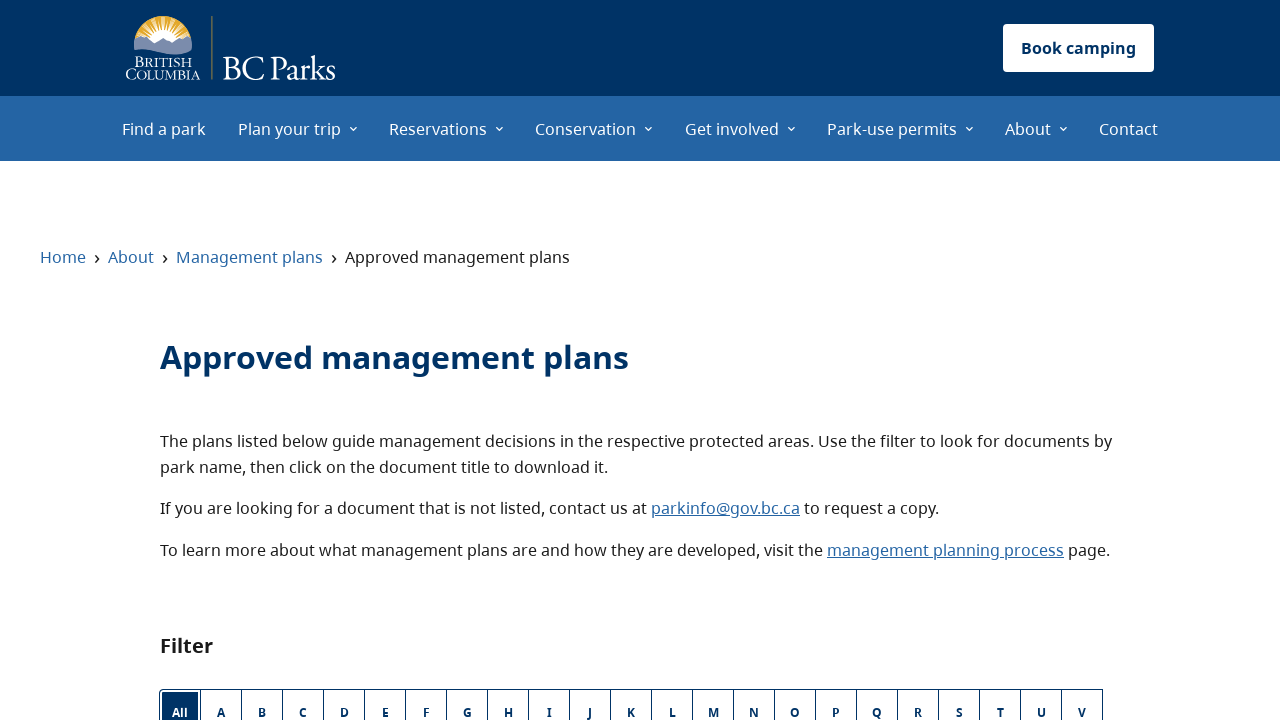

Letter filter button 'N' is visible
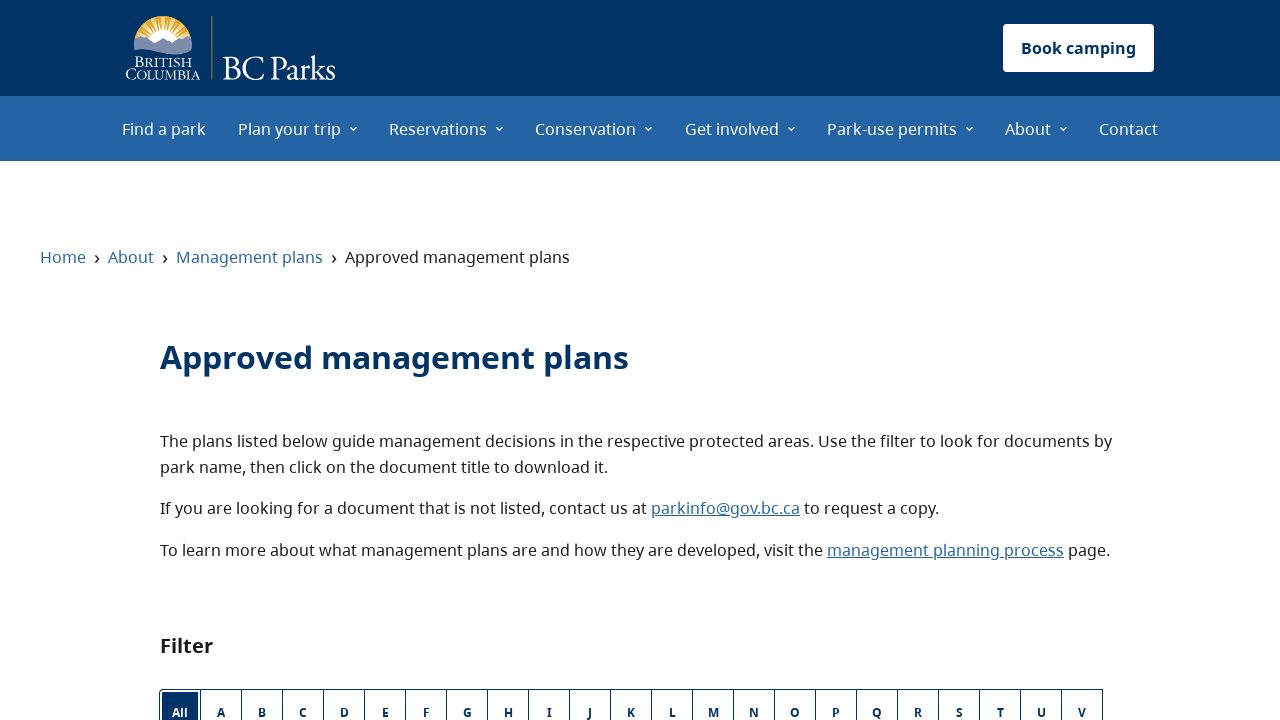

Letter filter button 'O' is visible
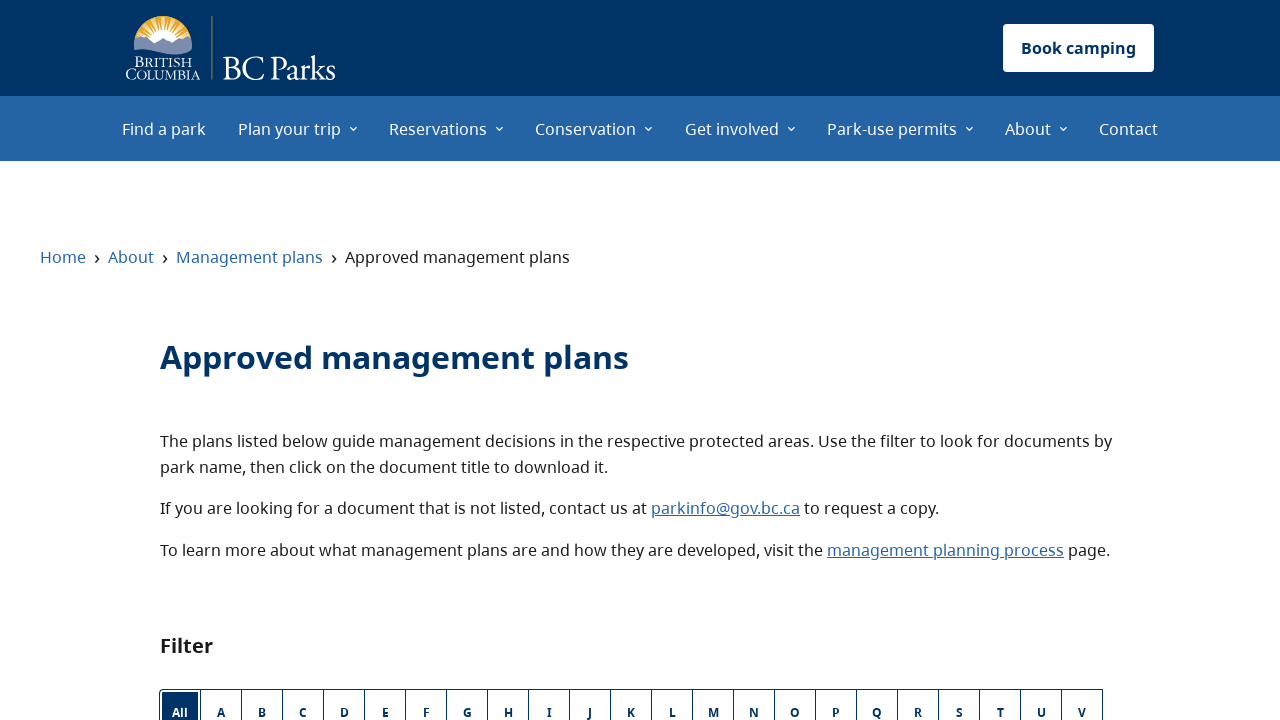

Letter filter button 'P' is visible
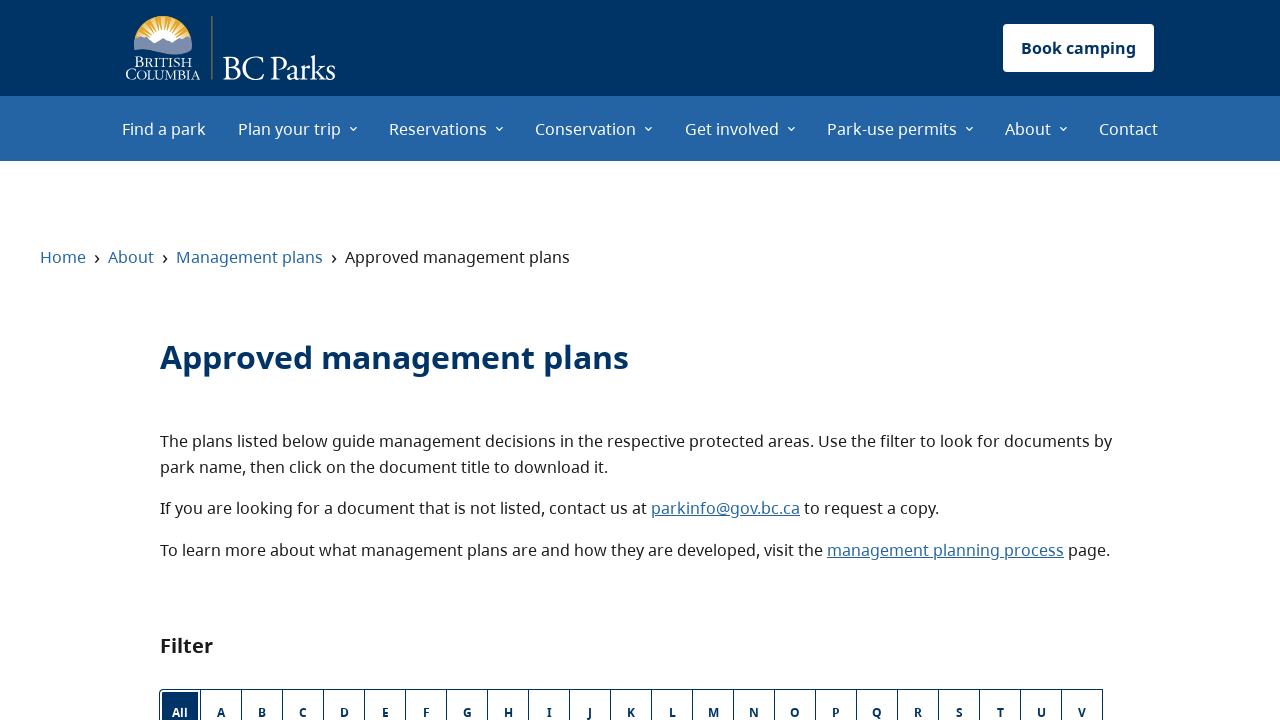

Letter filter button 'Q' is visible
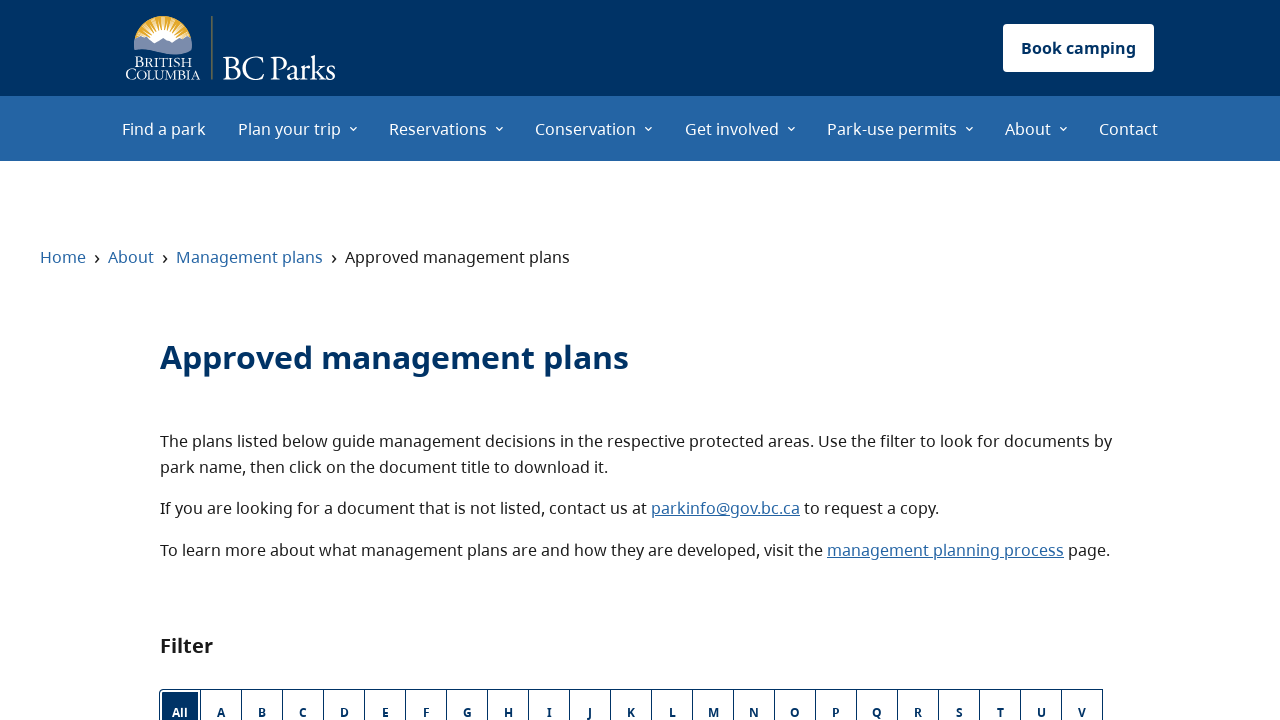

Letter filter button 'R' is visible
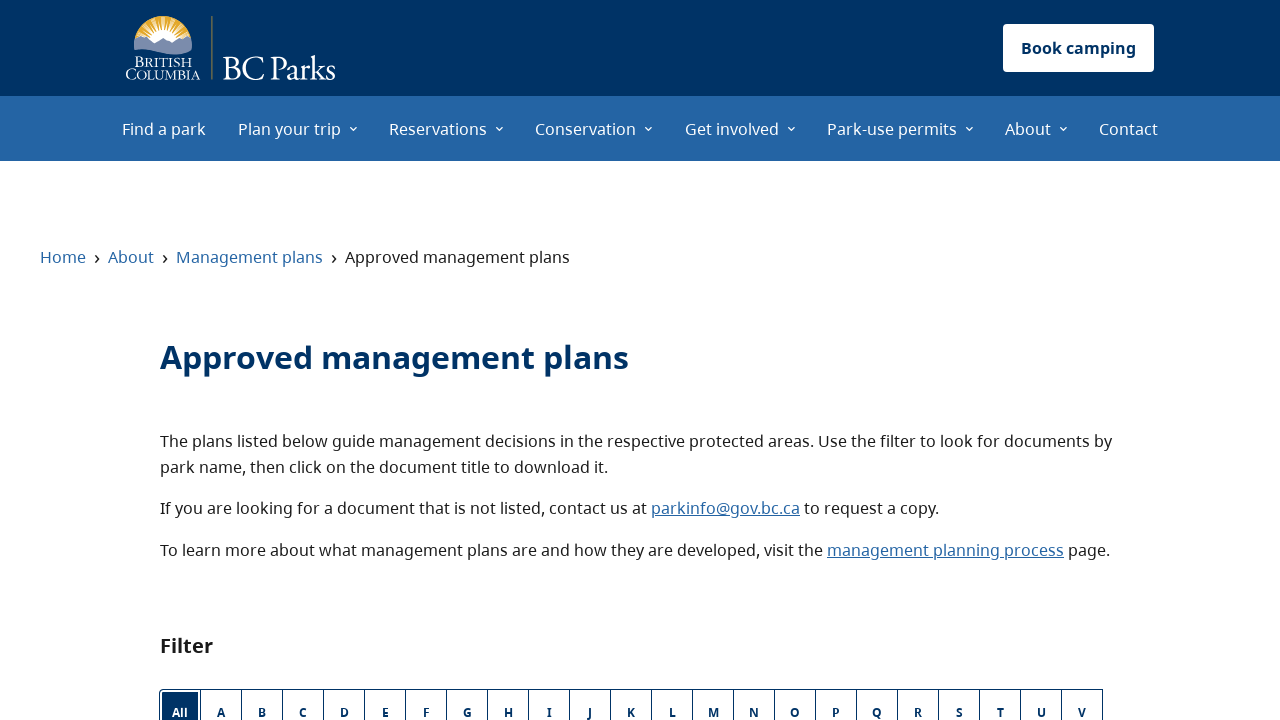

Letter filter button 'S' is visible
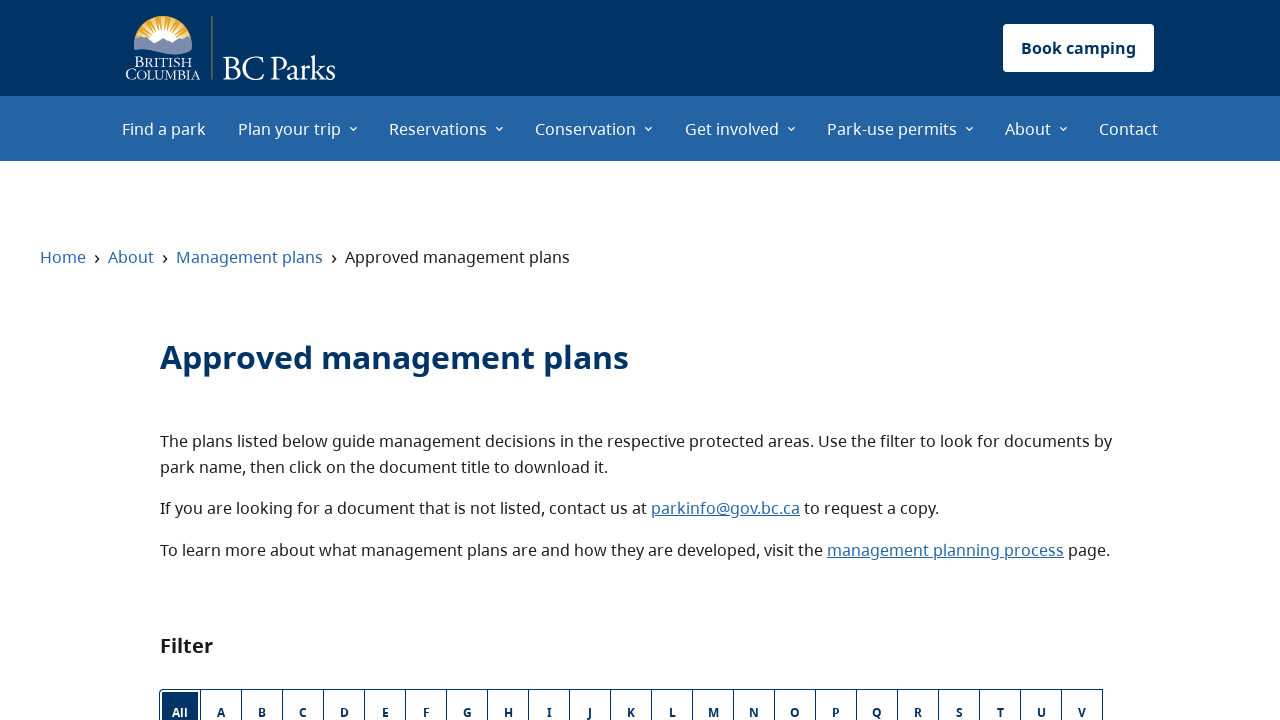

Letter filter button 'T' is visible
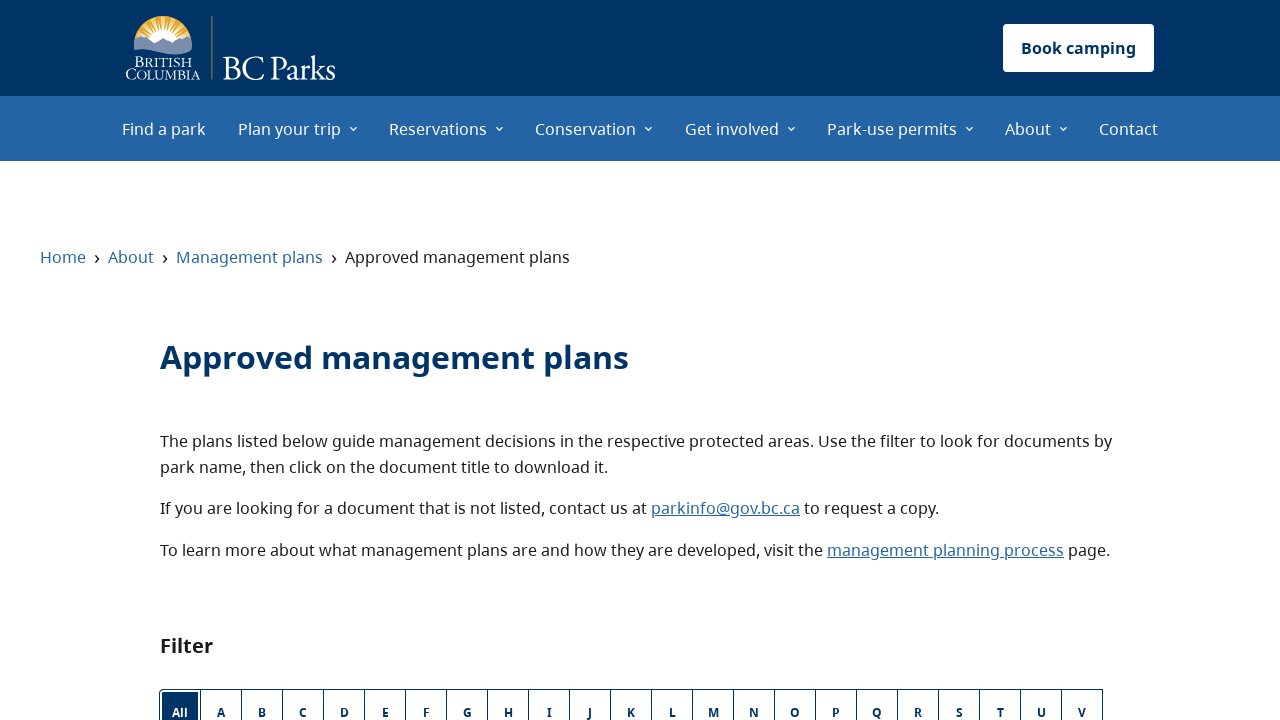

Letter filter button 'U' is visible
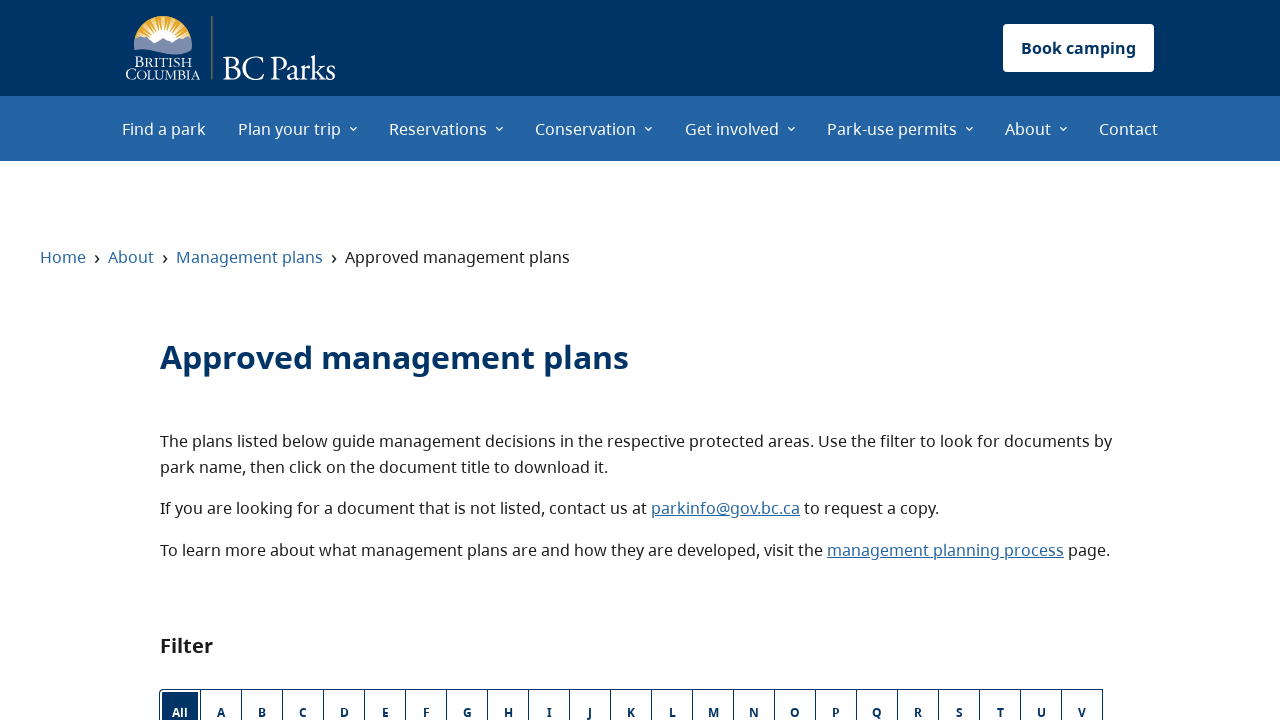

Letter filter button 'V' is visible
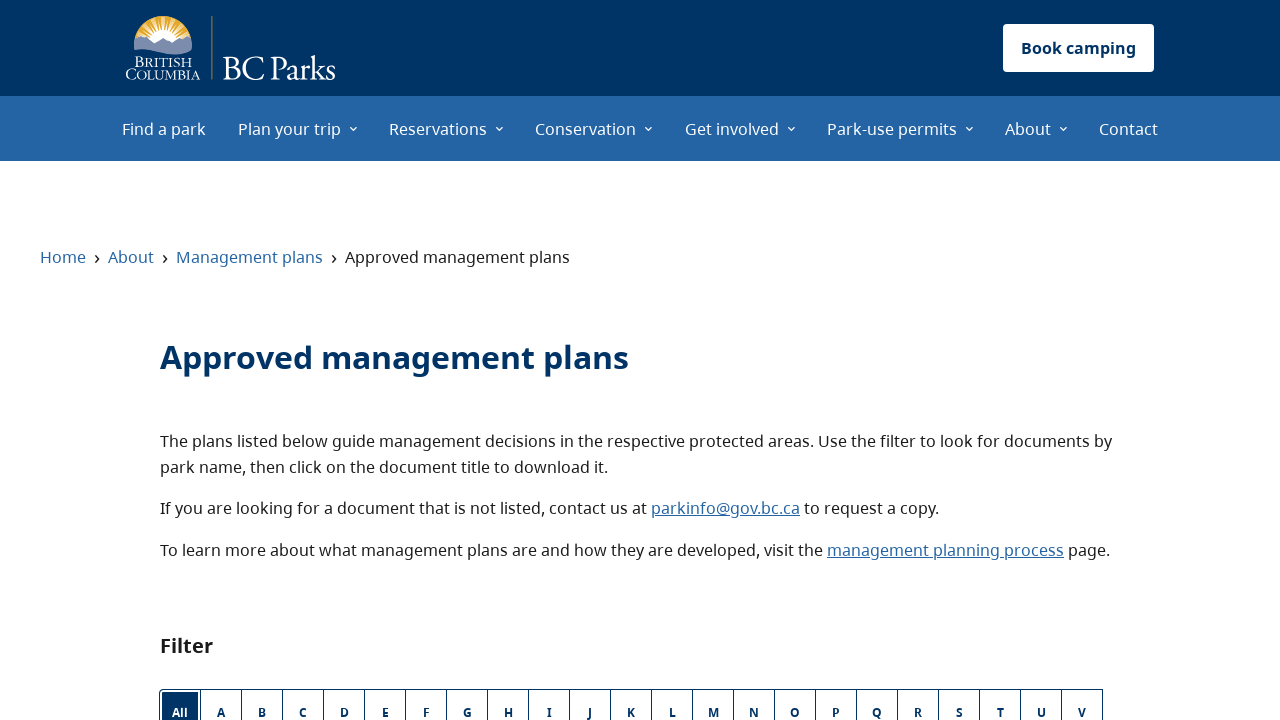

Letter filter button 'W' is visible
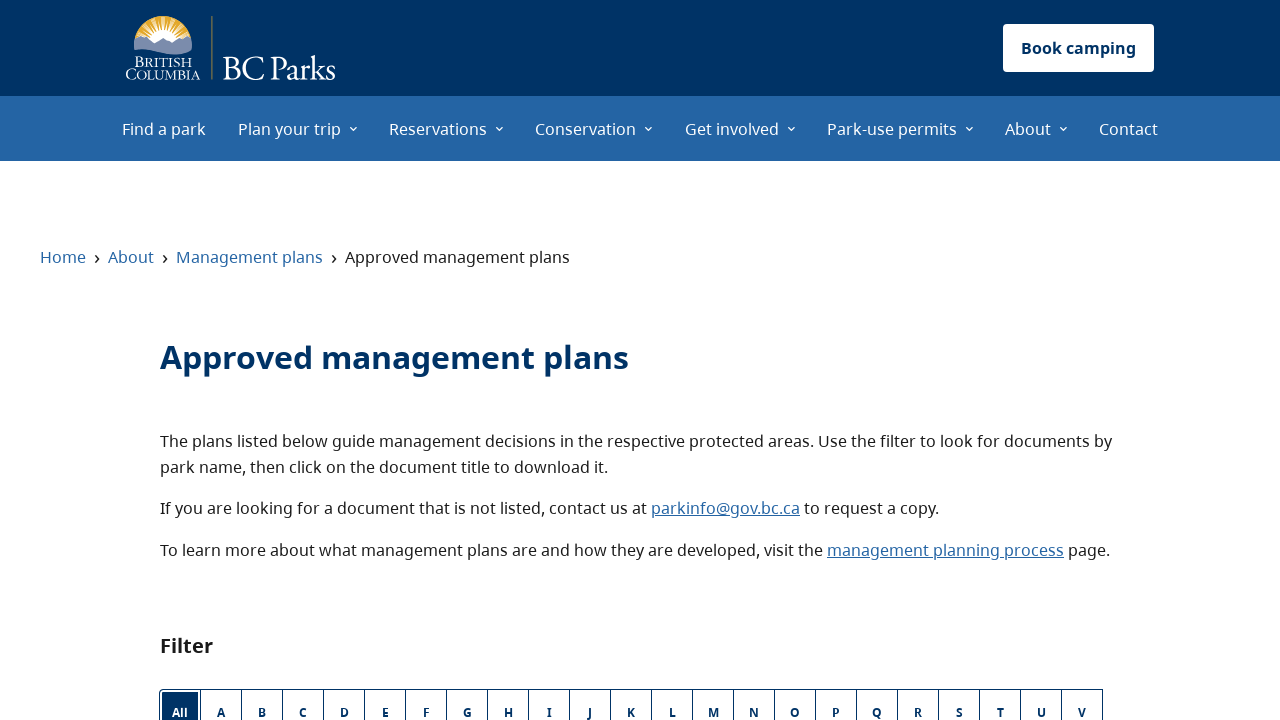

Letter filter button 'X' is visible
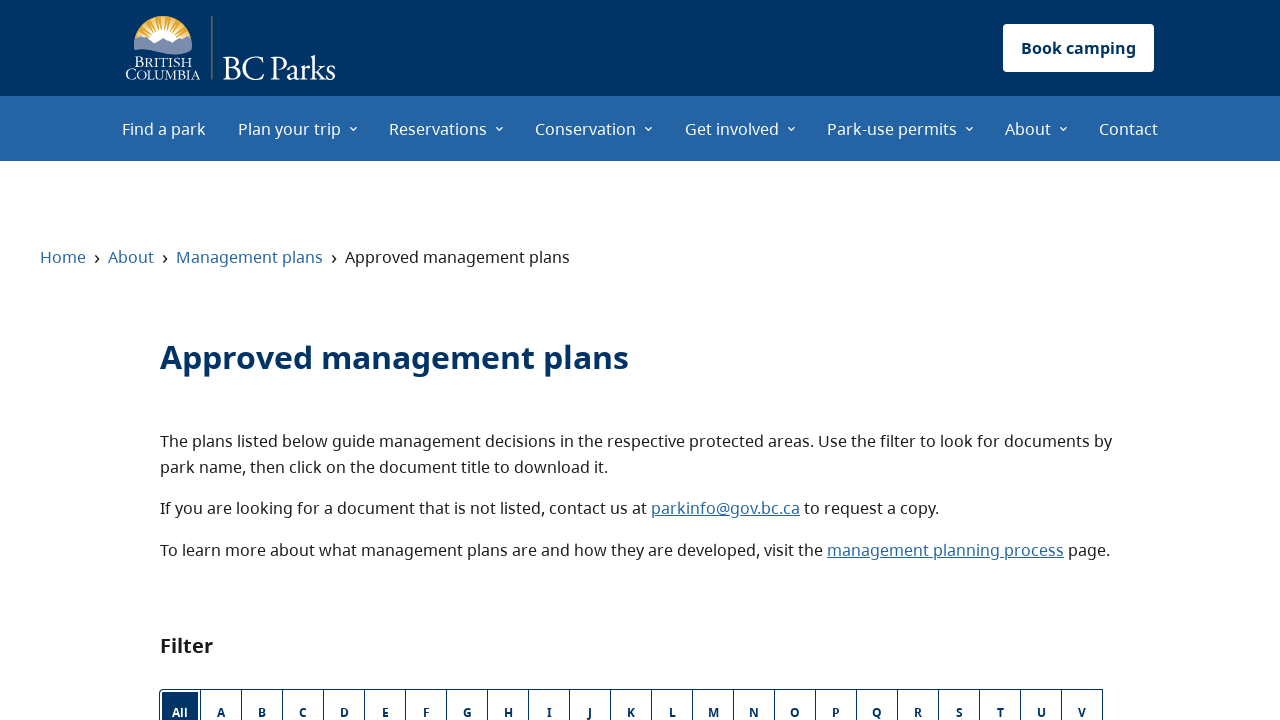

Letter filter button 'Y' is visible
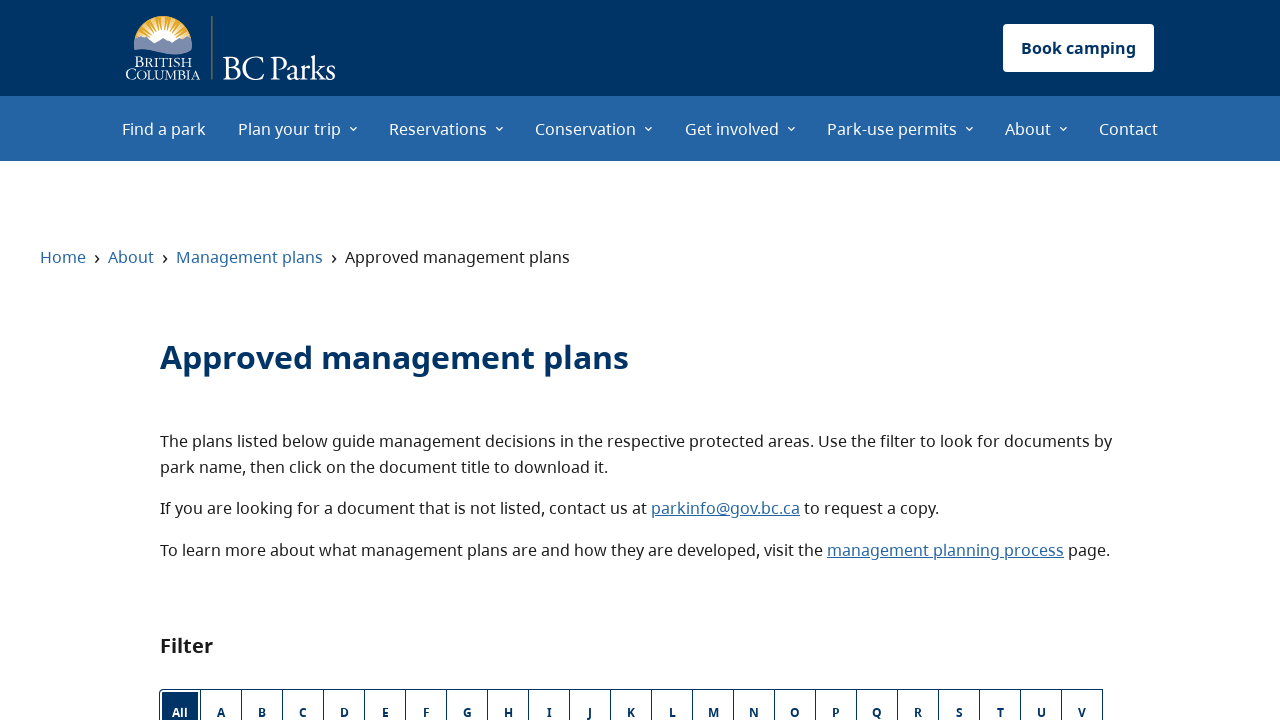

Letter filter button 'Z' is visible
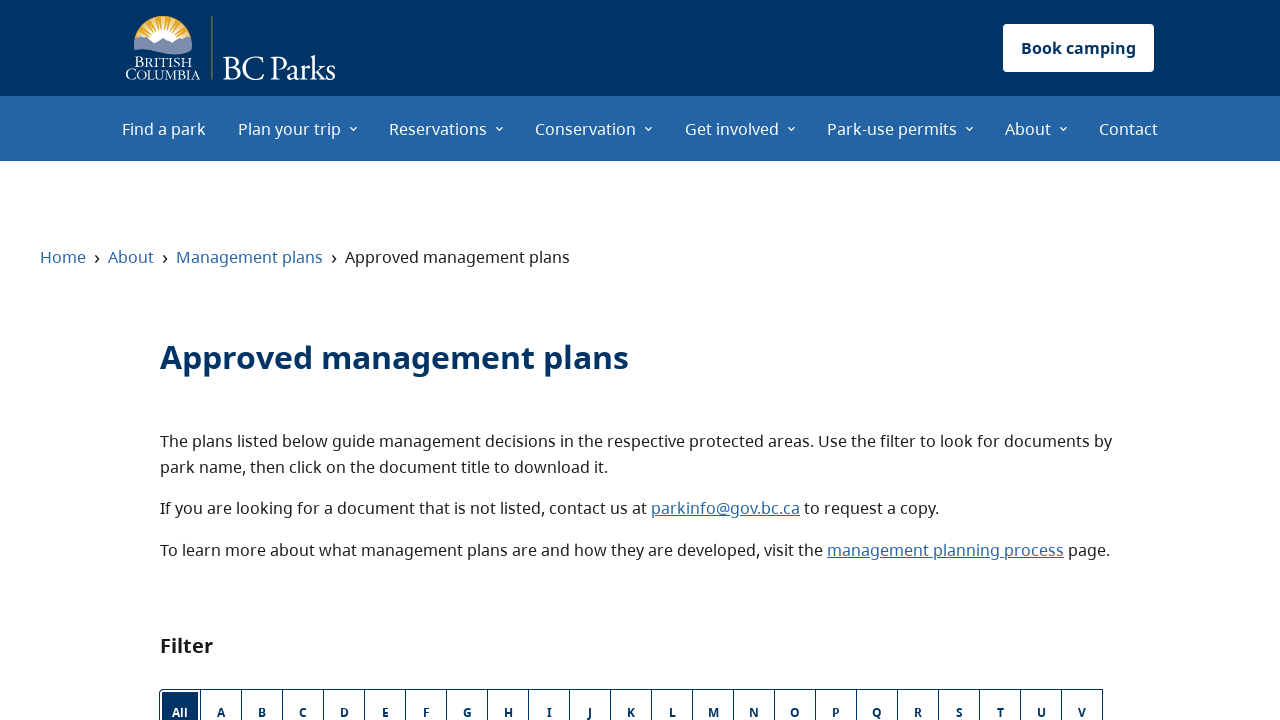

Letter heading 'A' is visible
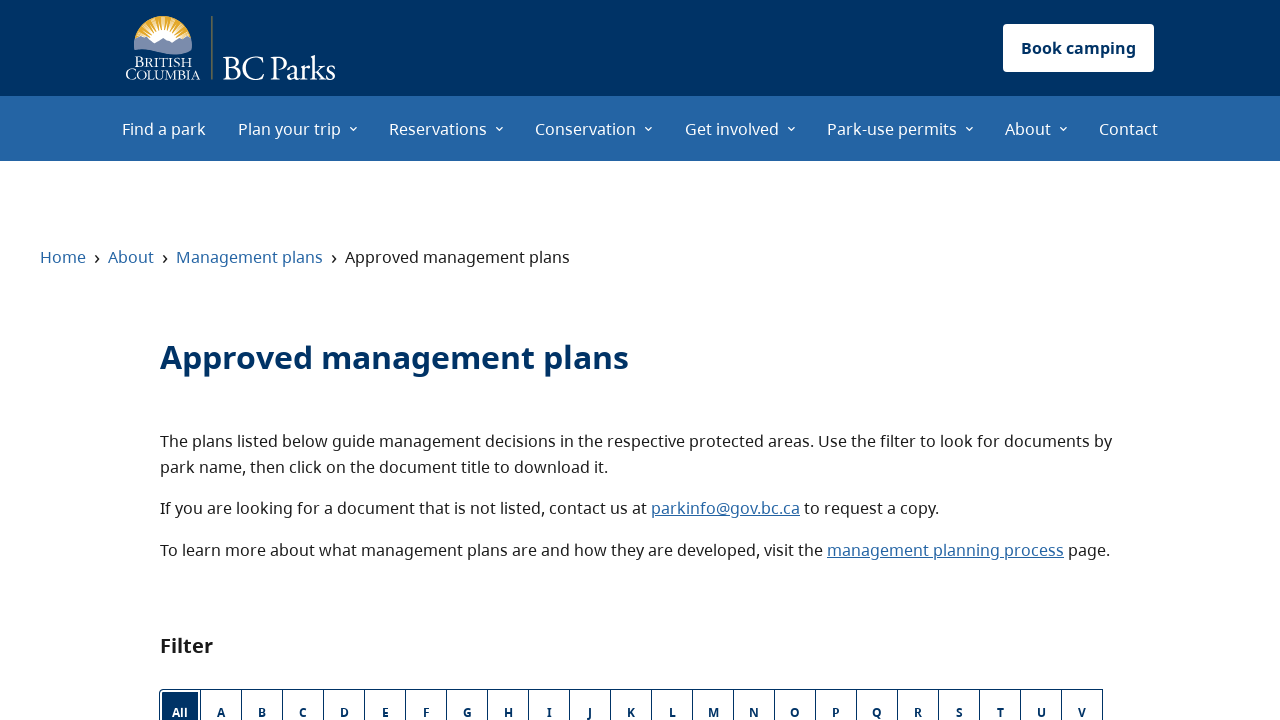

Letter heading 'B' is visible
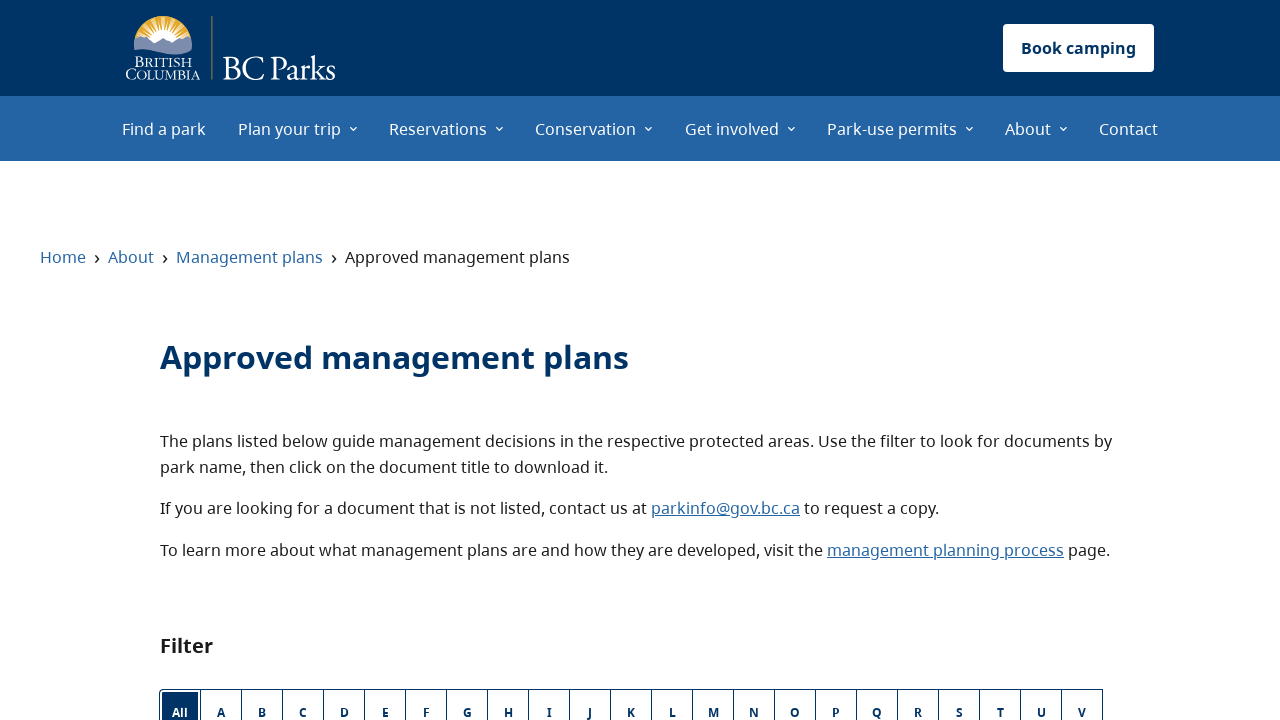

Letter heading 'C' is visible
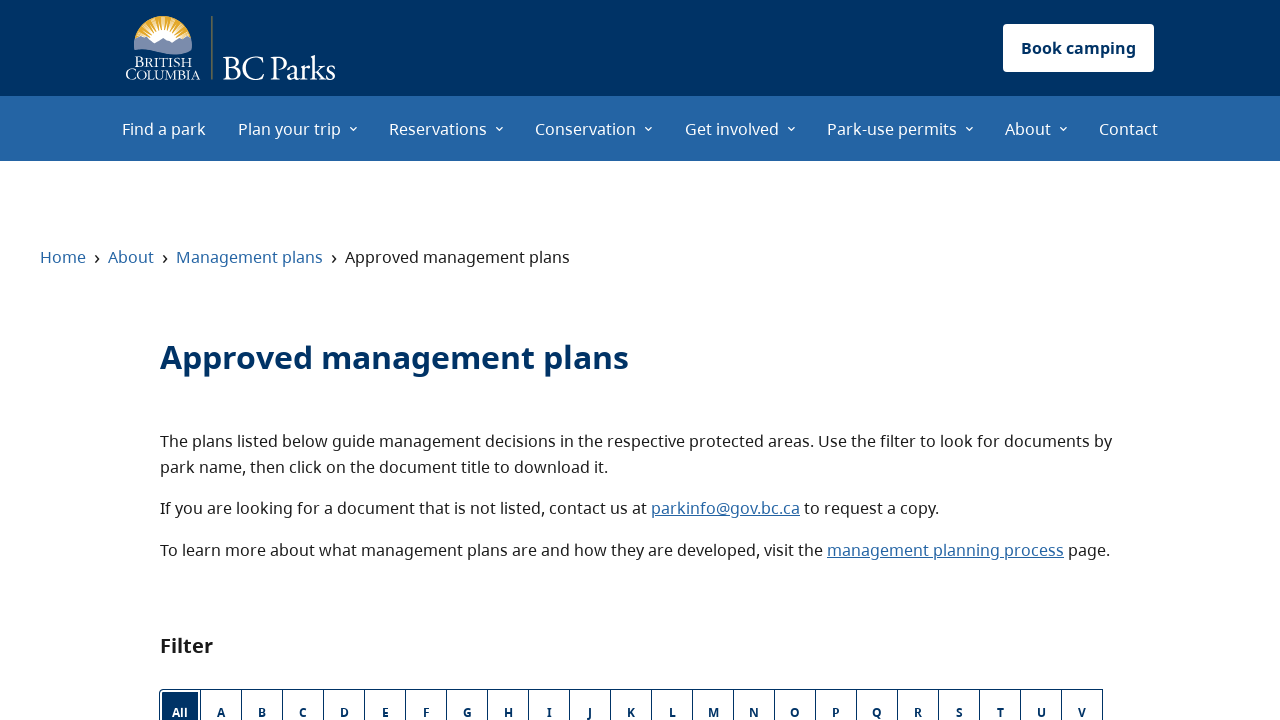

Letter heading 'D' is visible
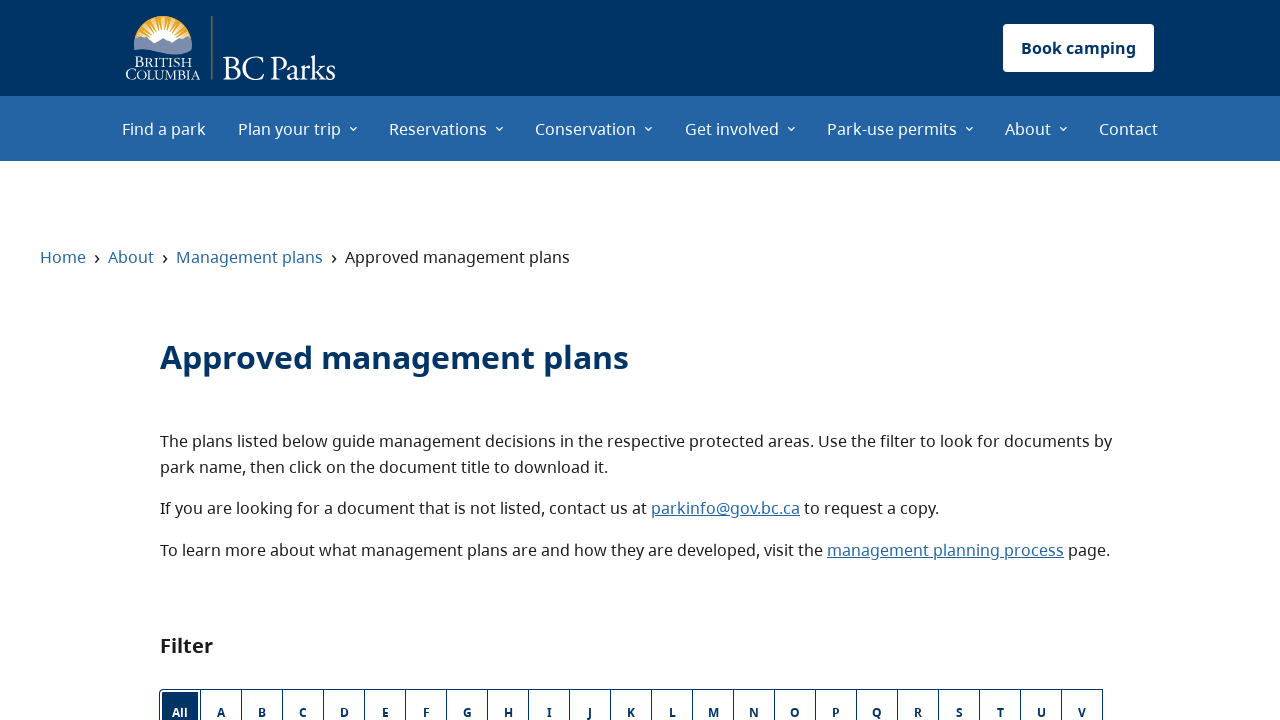

Letter heading 'E' is visible
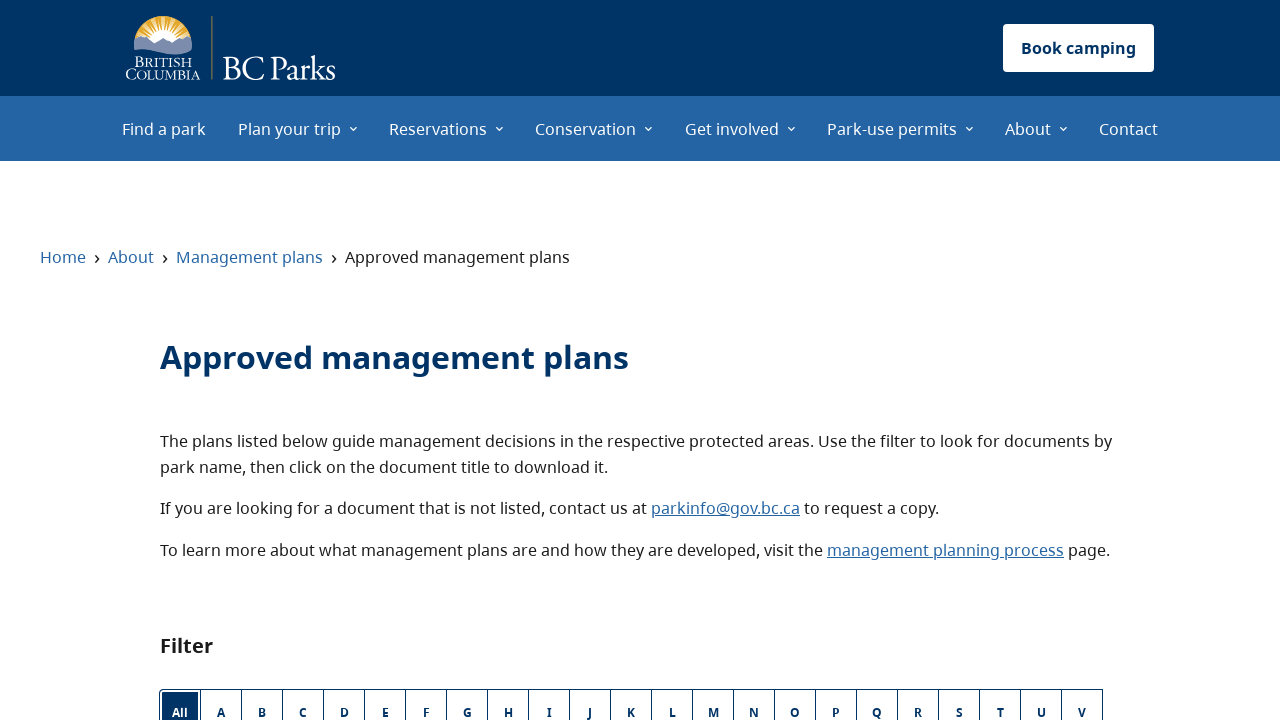

Letter heading 'F' is visible
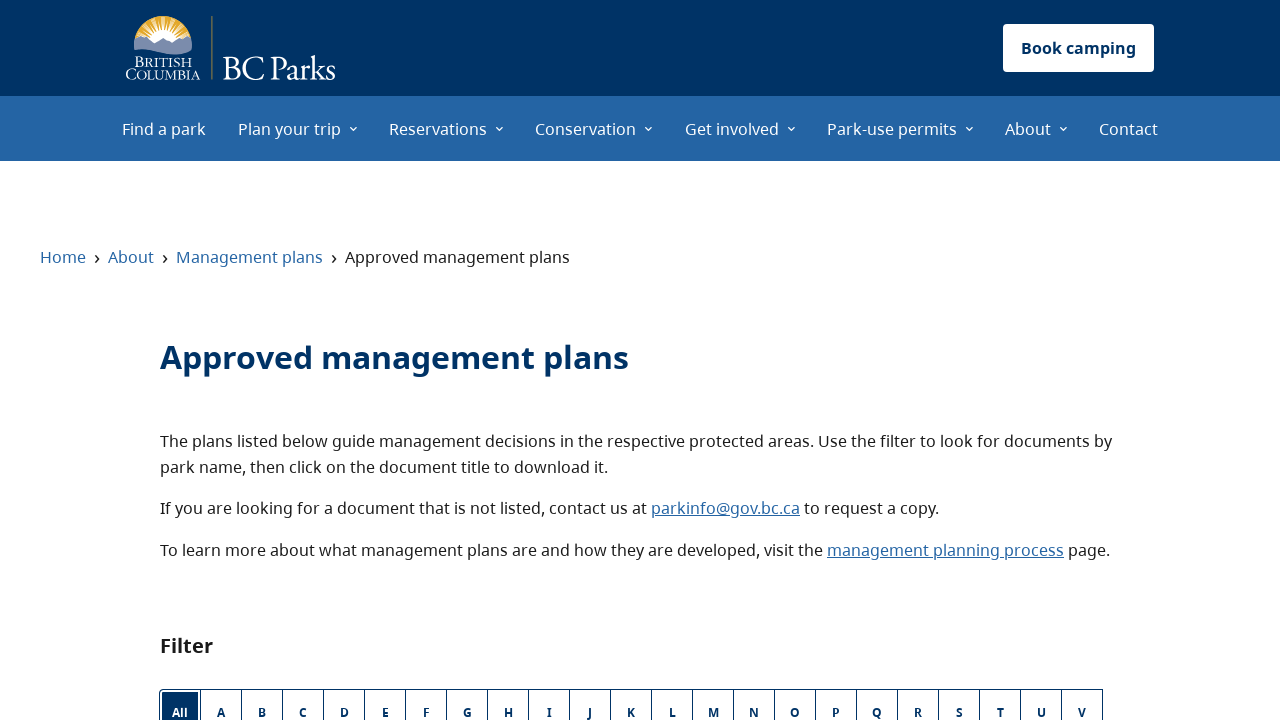

Letter heading 'G' is visible
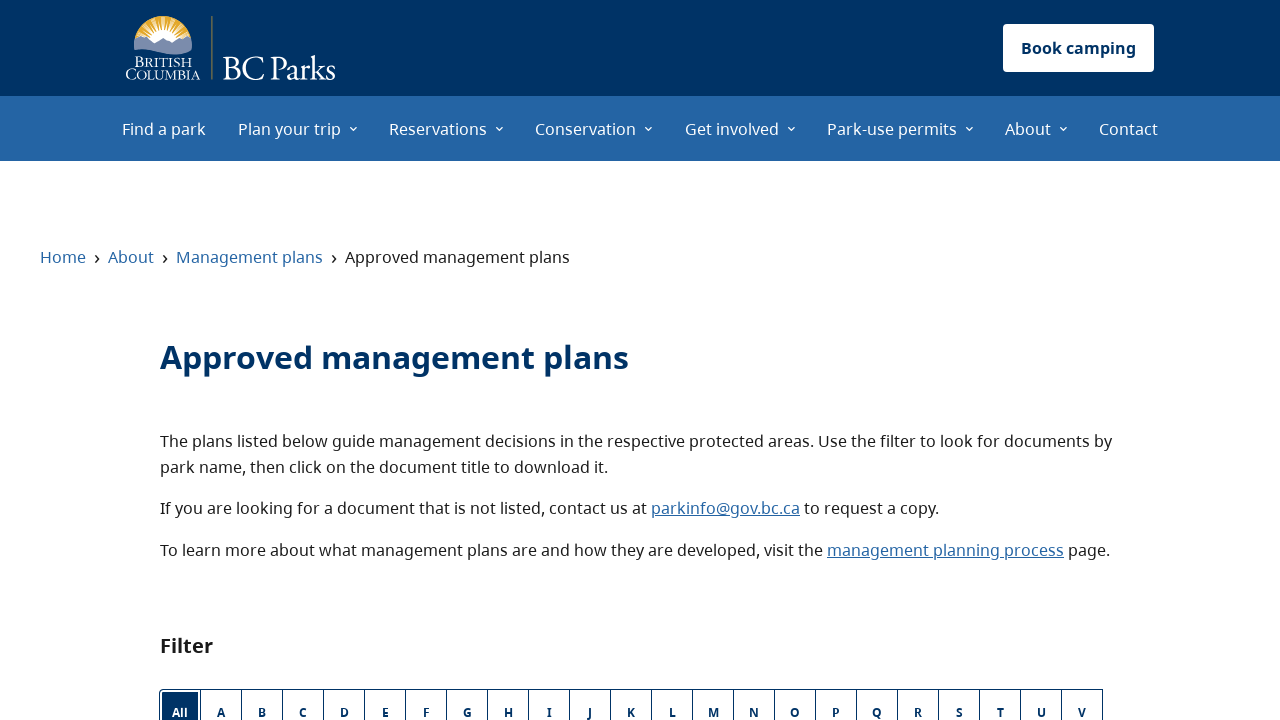

Letter heading 'H' is visible
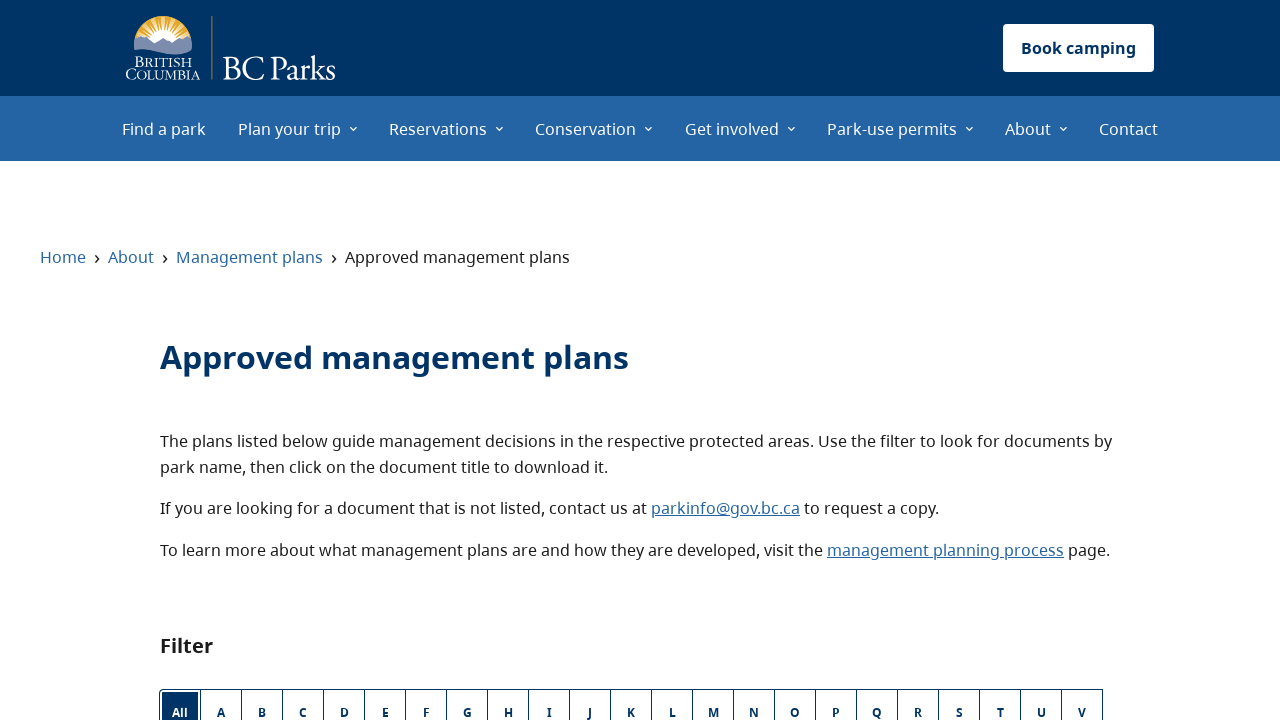

Letter heading 'I' is visible
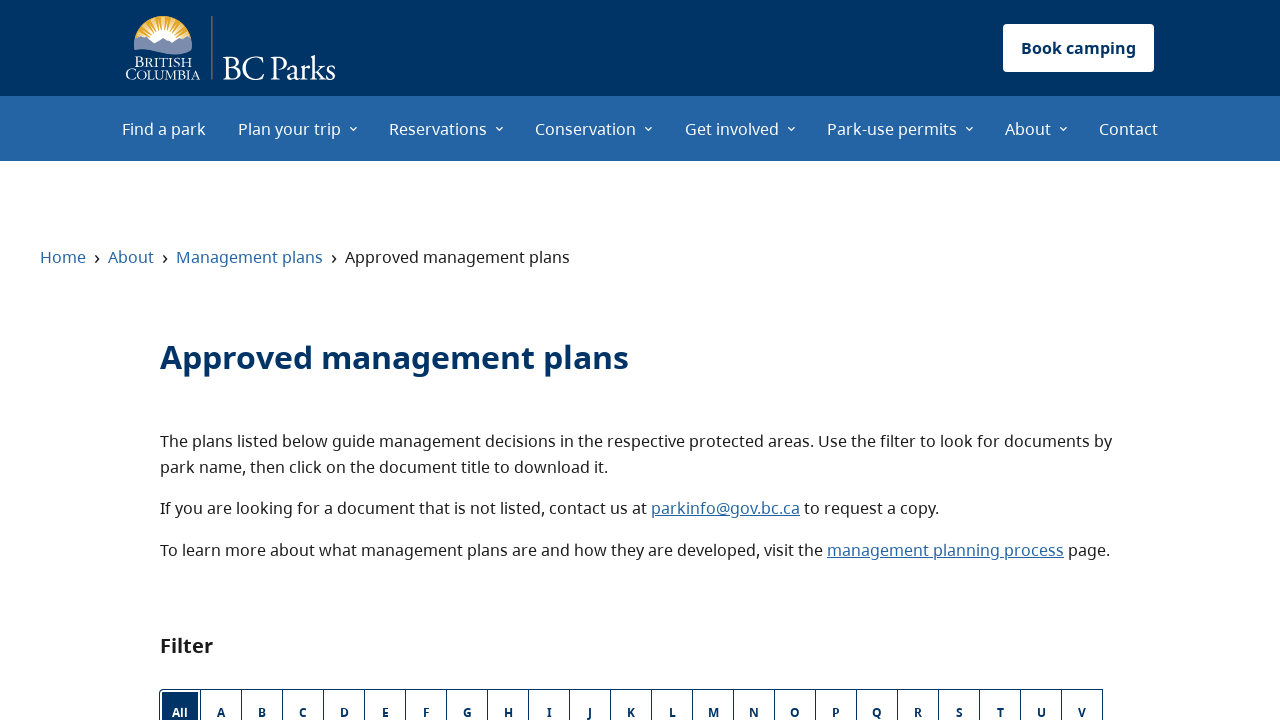

Letter heading 'J' is visible
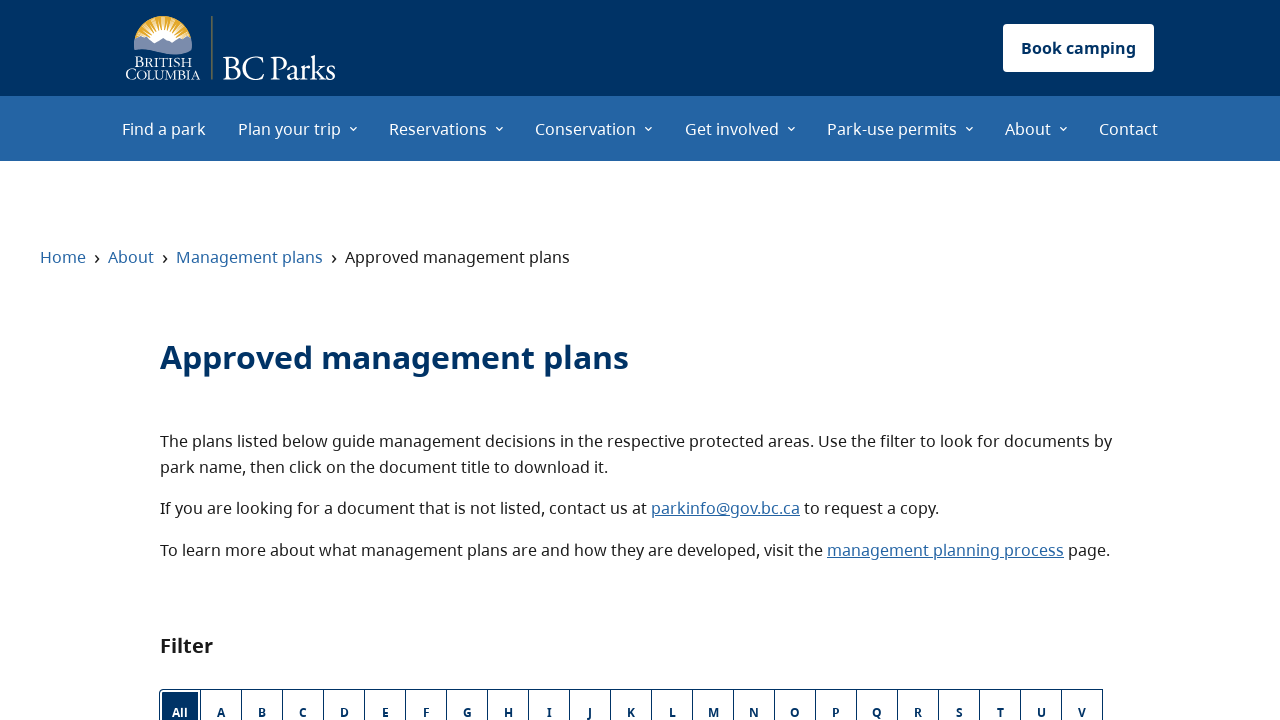

Letter heading 'K' is visible
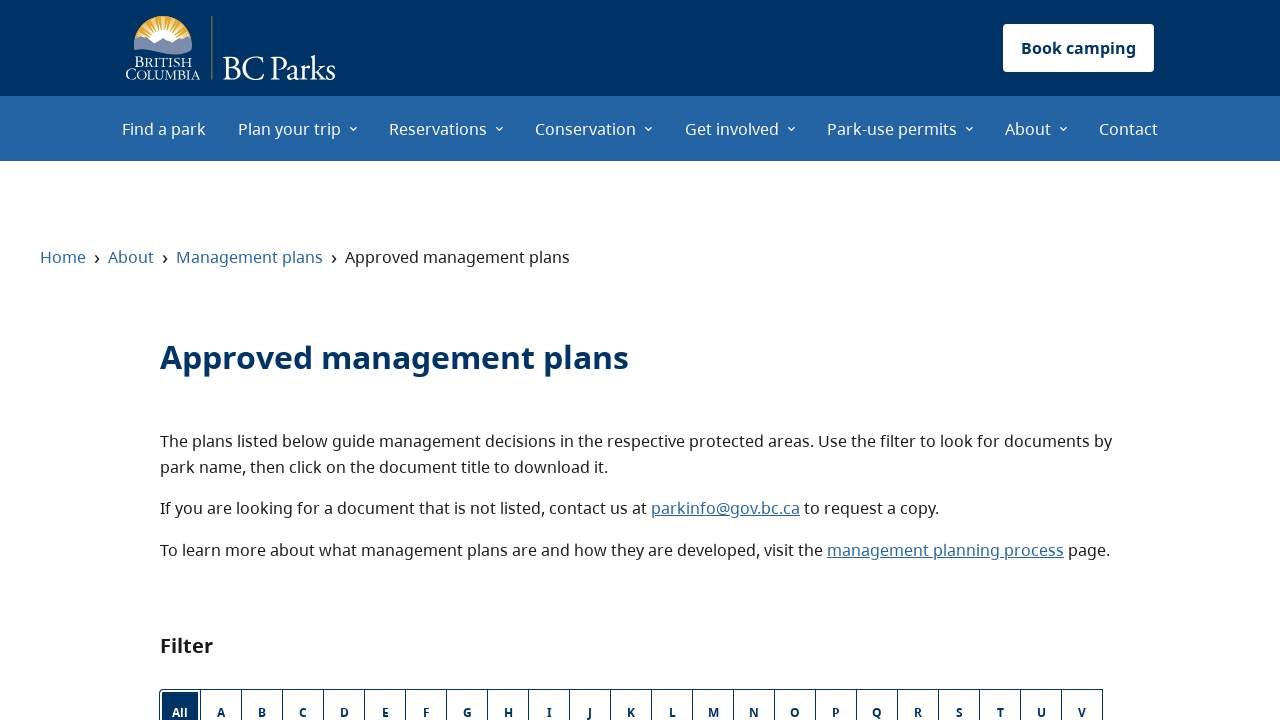

Letter heading 'L' is visible
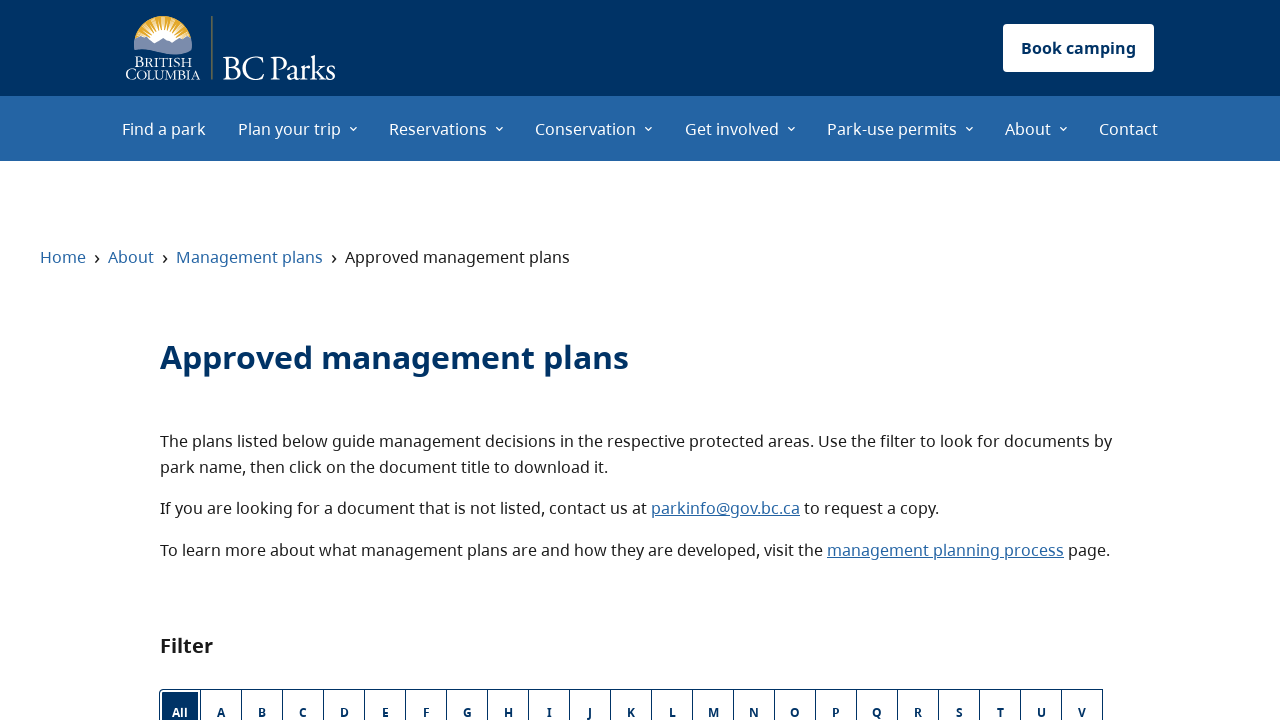

Letter heading 'M' is visible
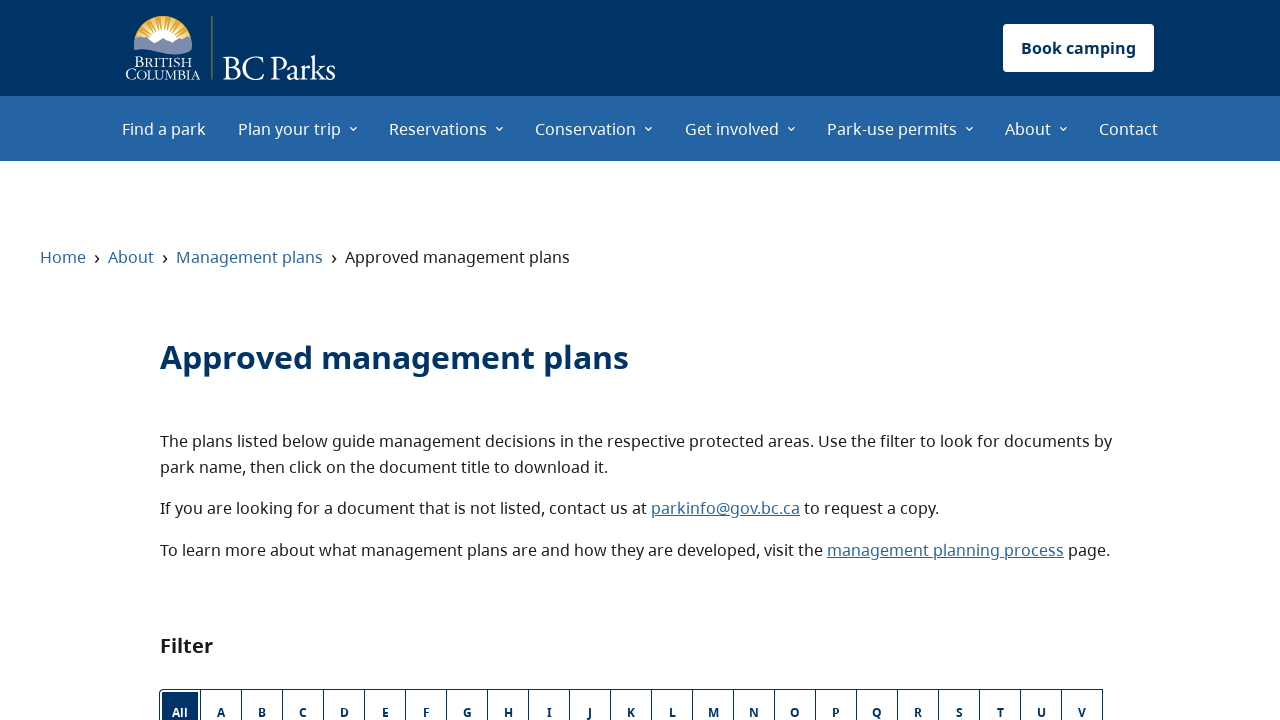

Letter heading 'N' is visible
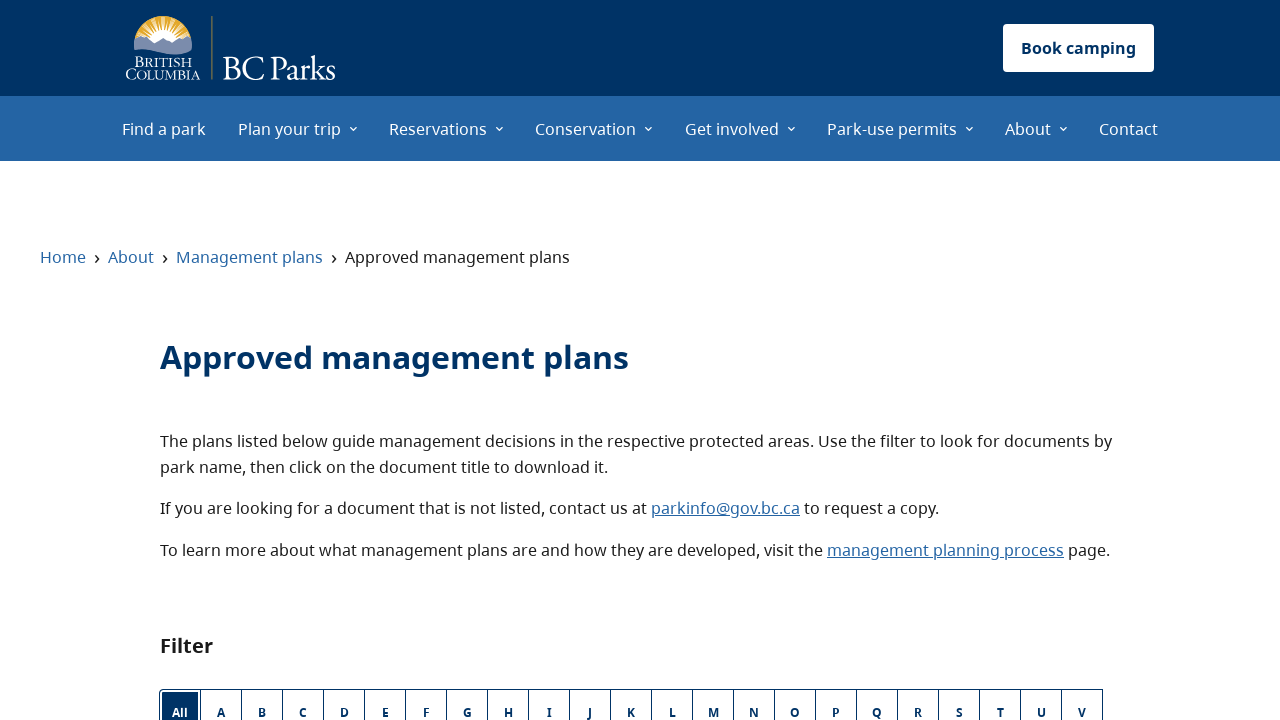

Letter heading 'O' is visible
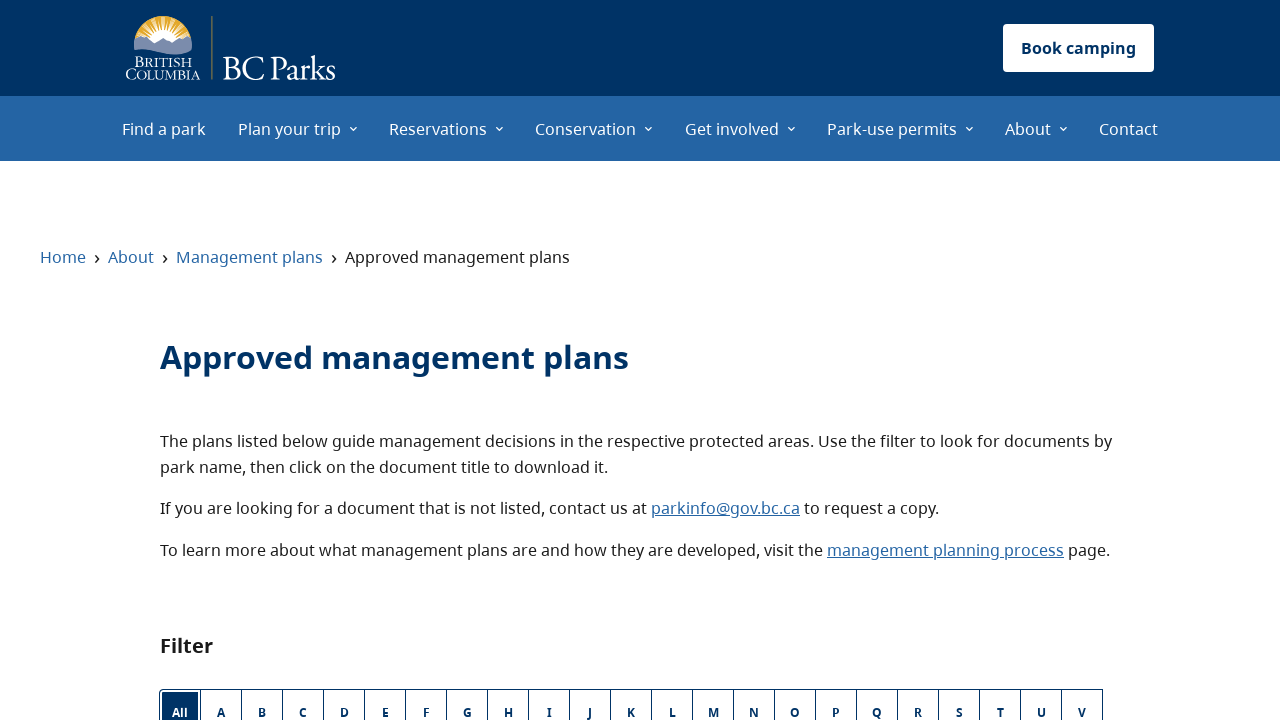

Letter heading 'P' is visible
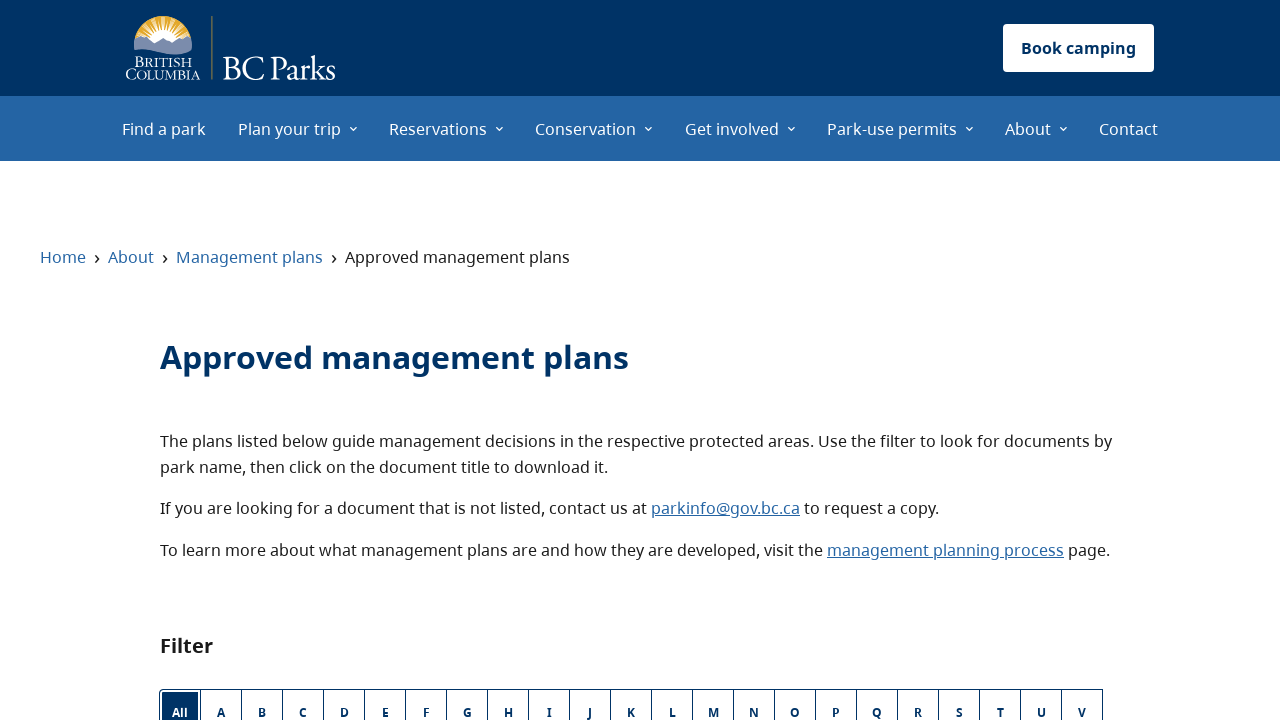

Letter heading 'Q' is visible
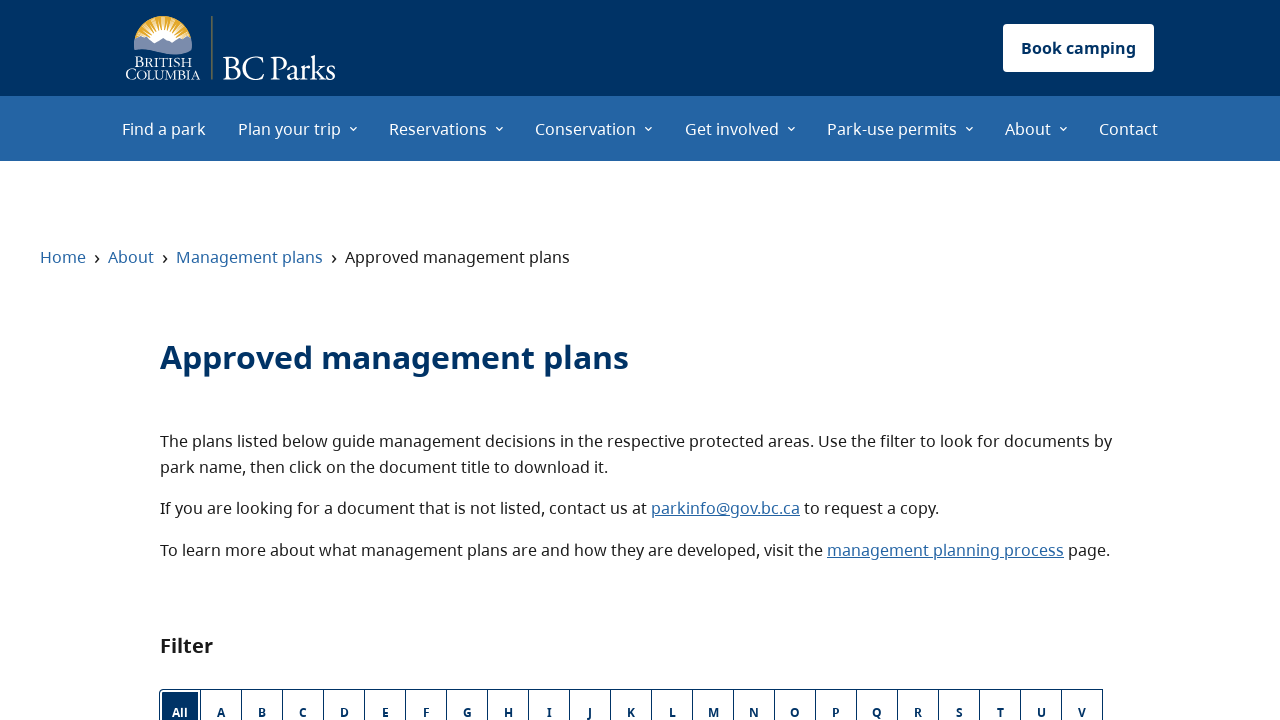

Letter heading 'R' is visible
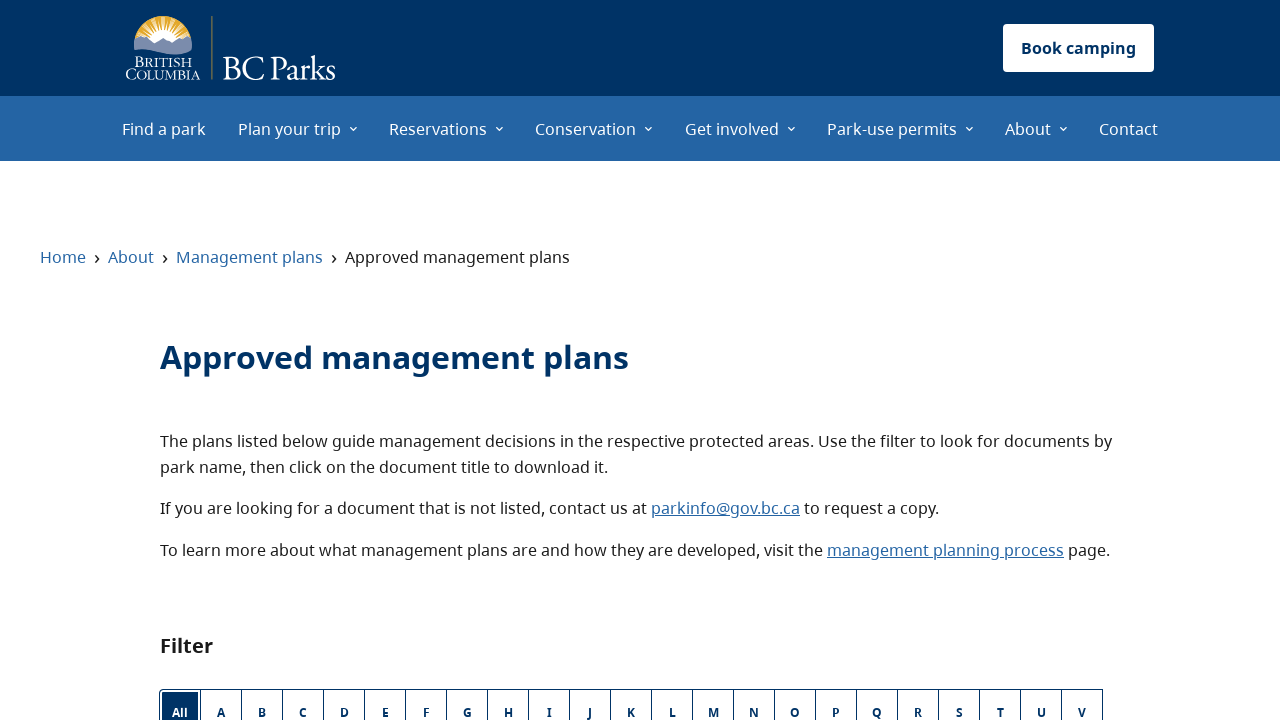

Letter heading 'S' is visible
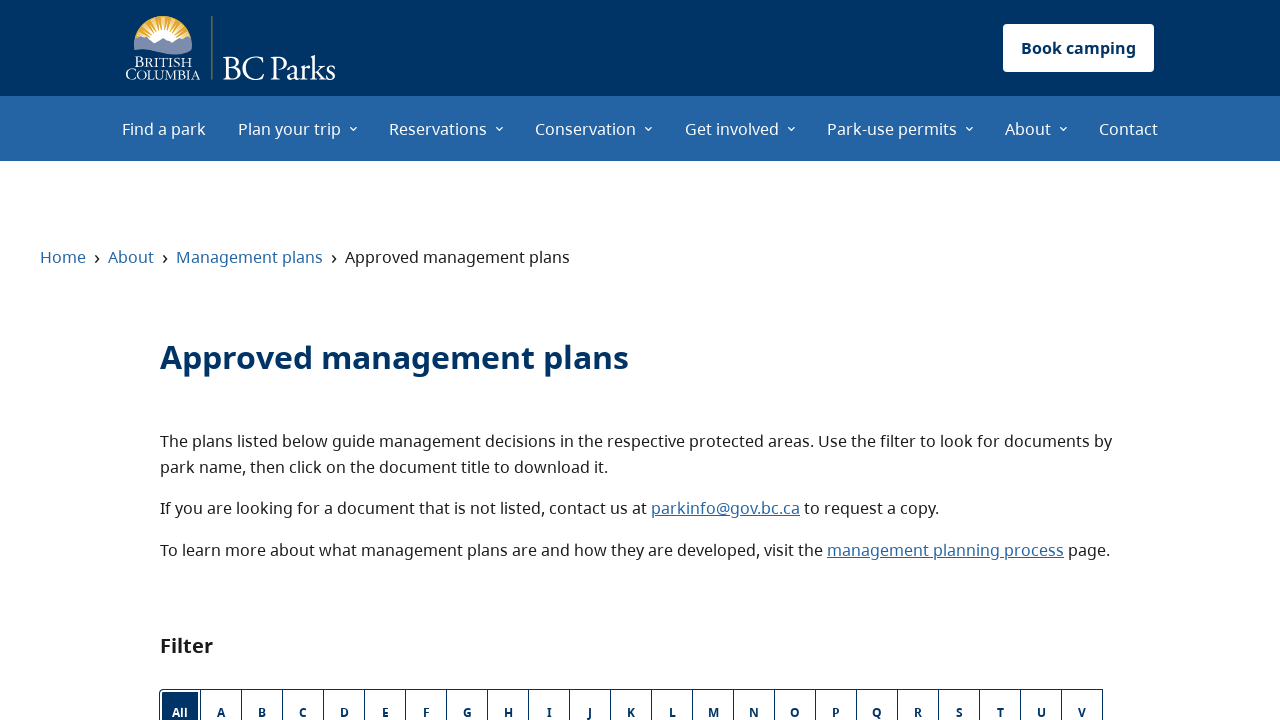

Letter heading 'T' is visible
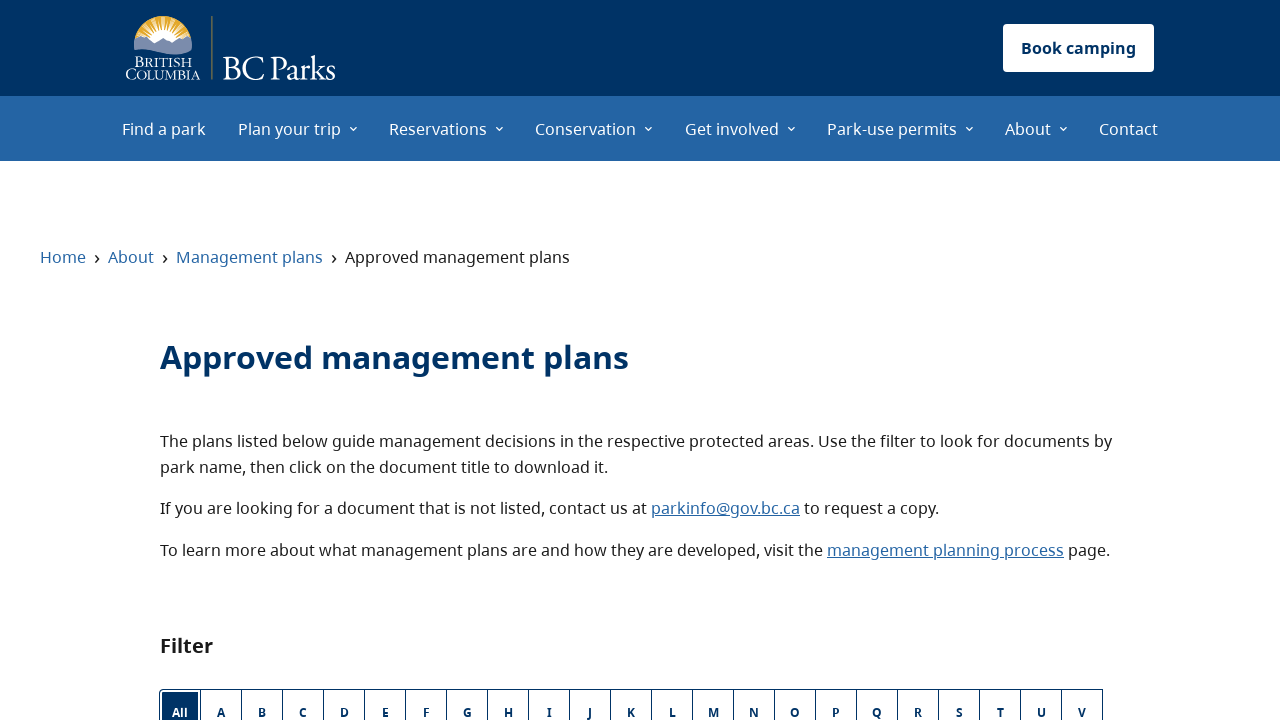

Letter heading 'U' is visible
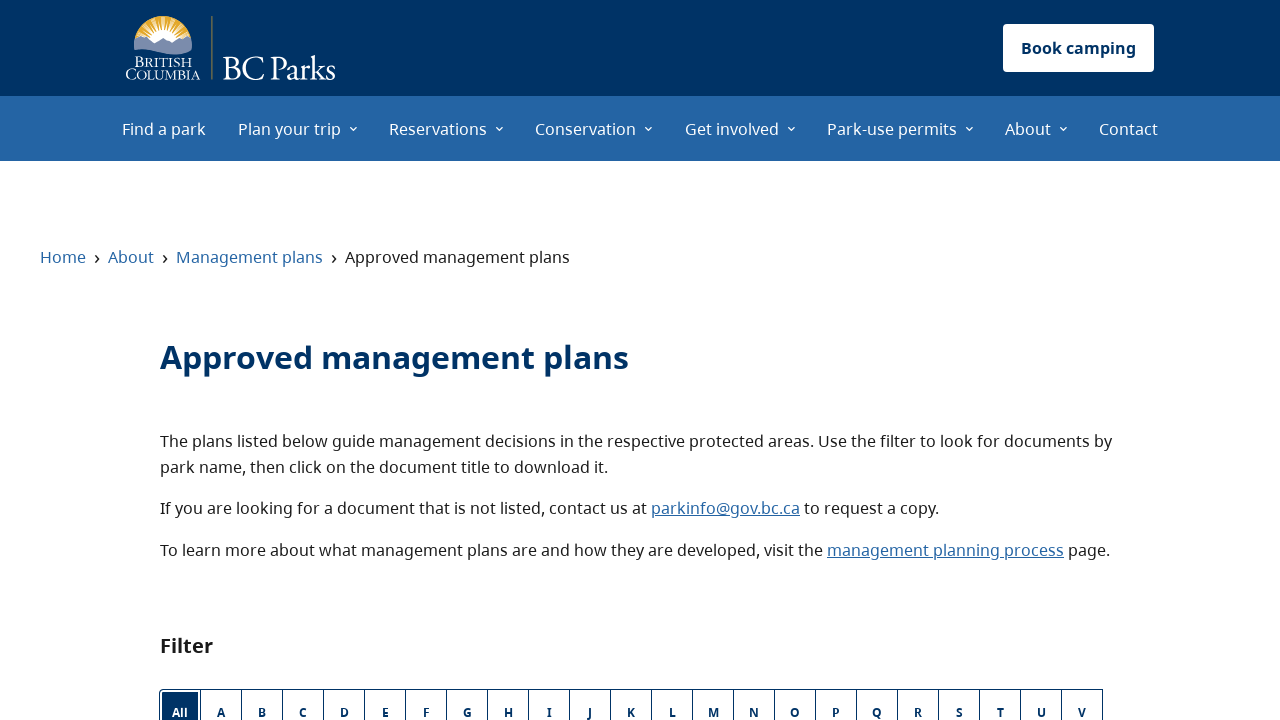

Letter heading 'V' is visible
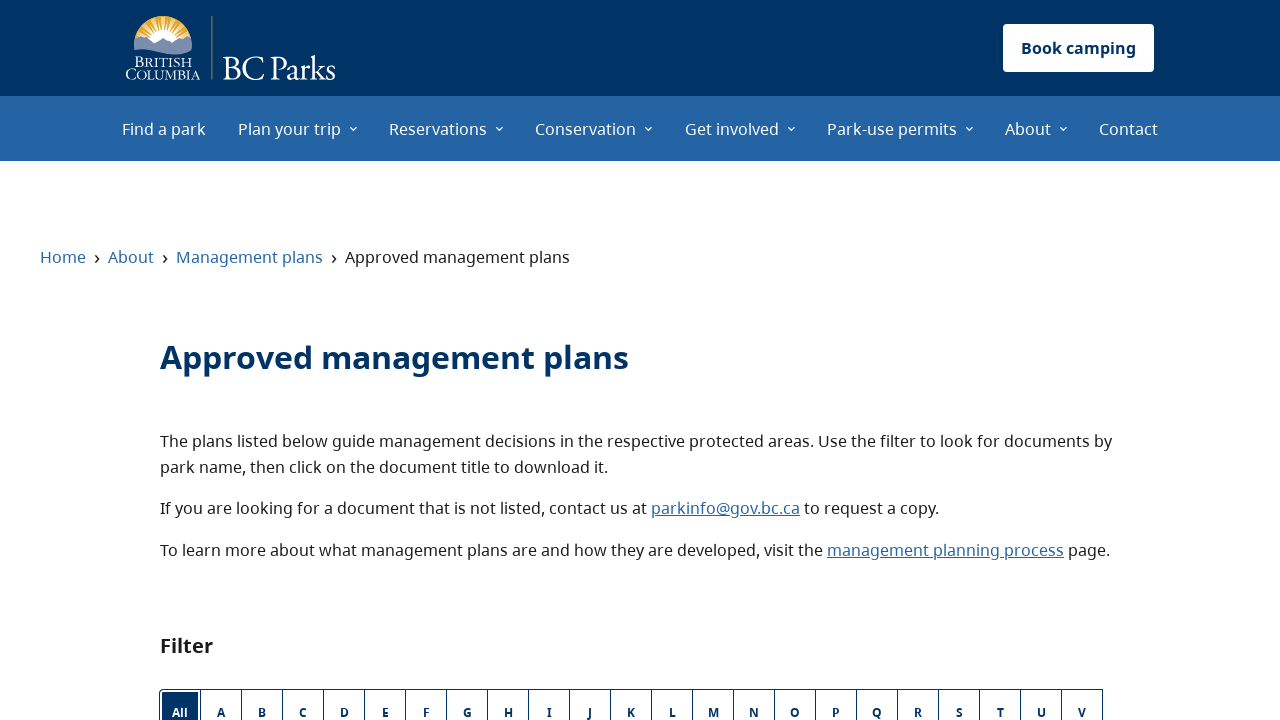

Letter heading 'W' is visible
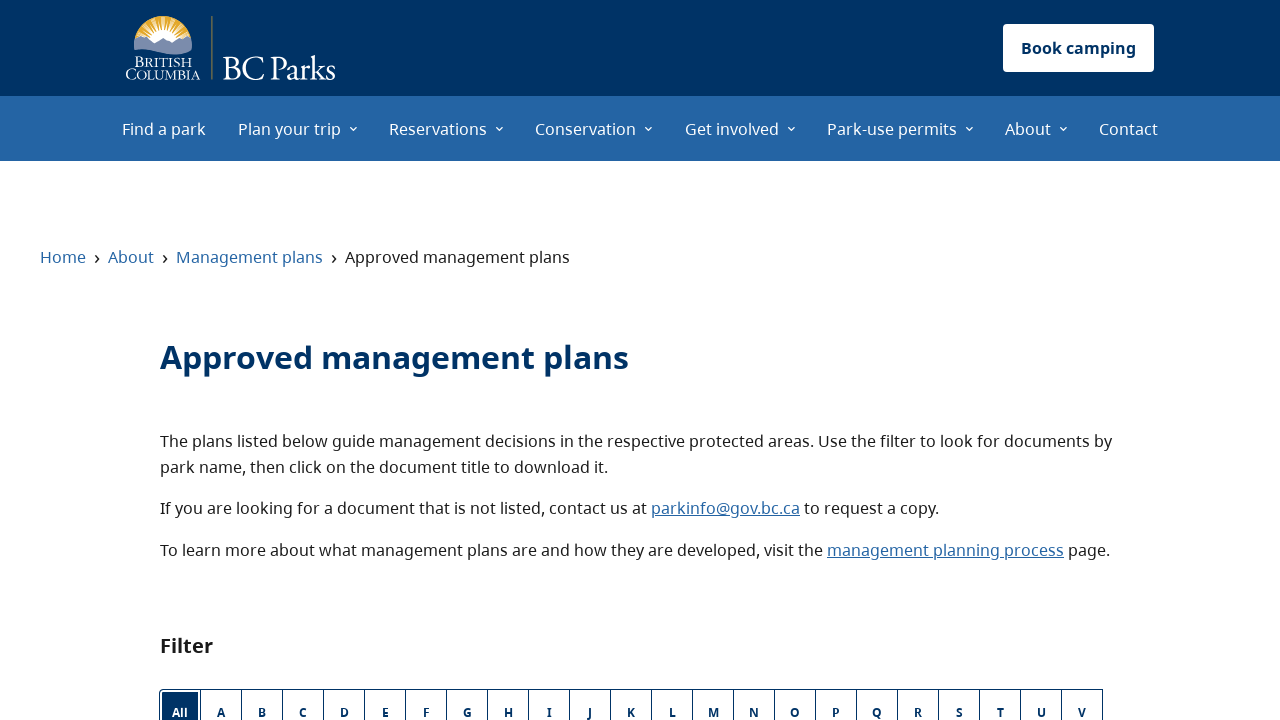

Letter heading 'X' is visible
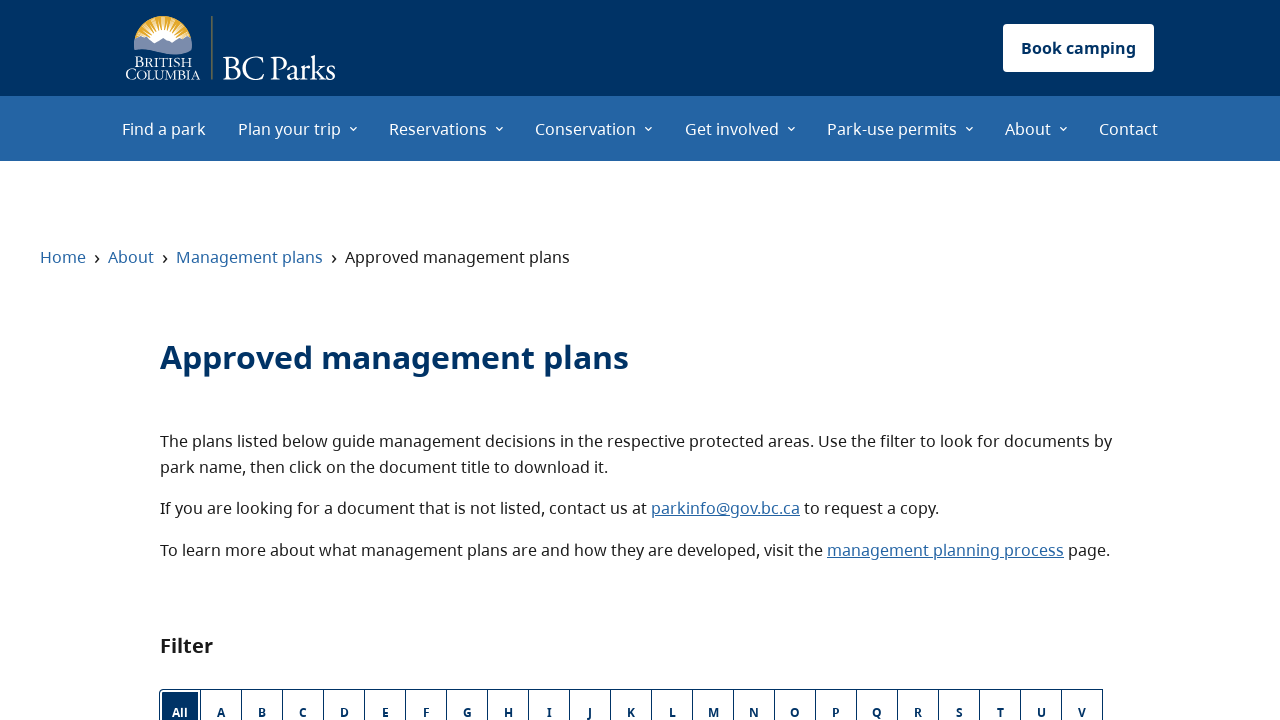

Letter heading 'Y' is visible
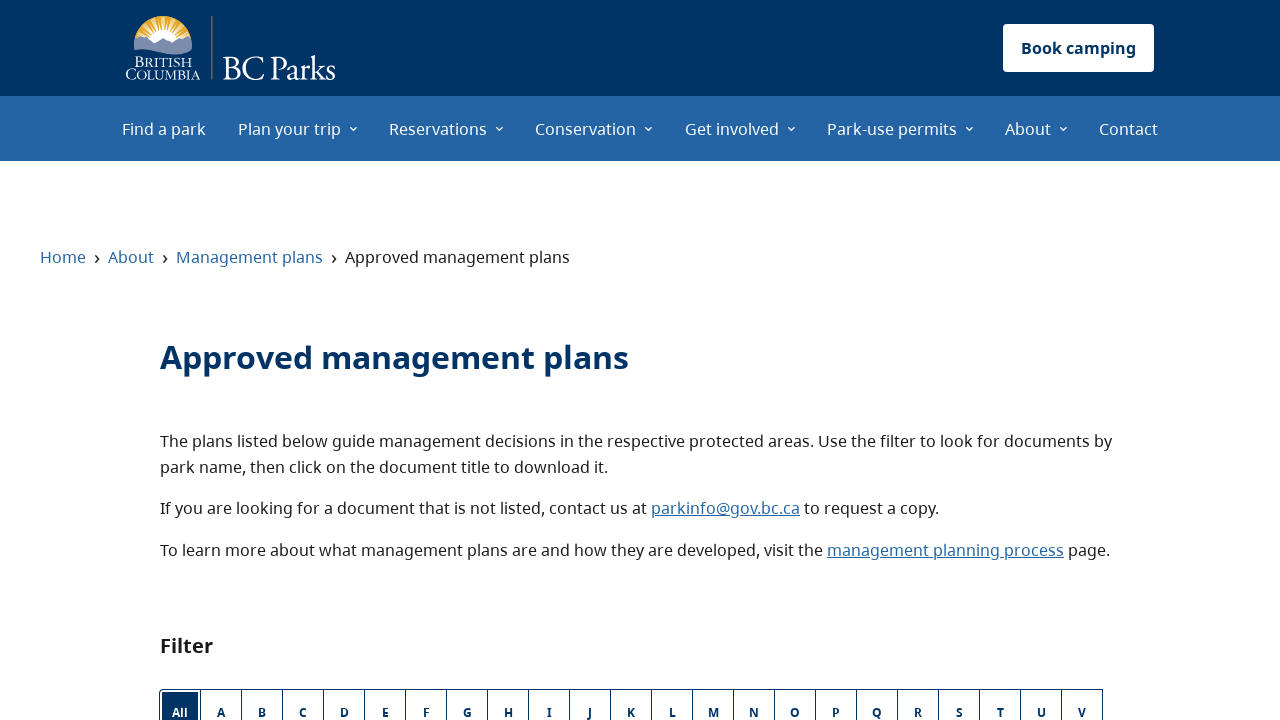

Letter heading 'Z' is visible
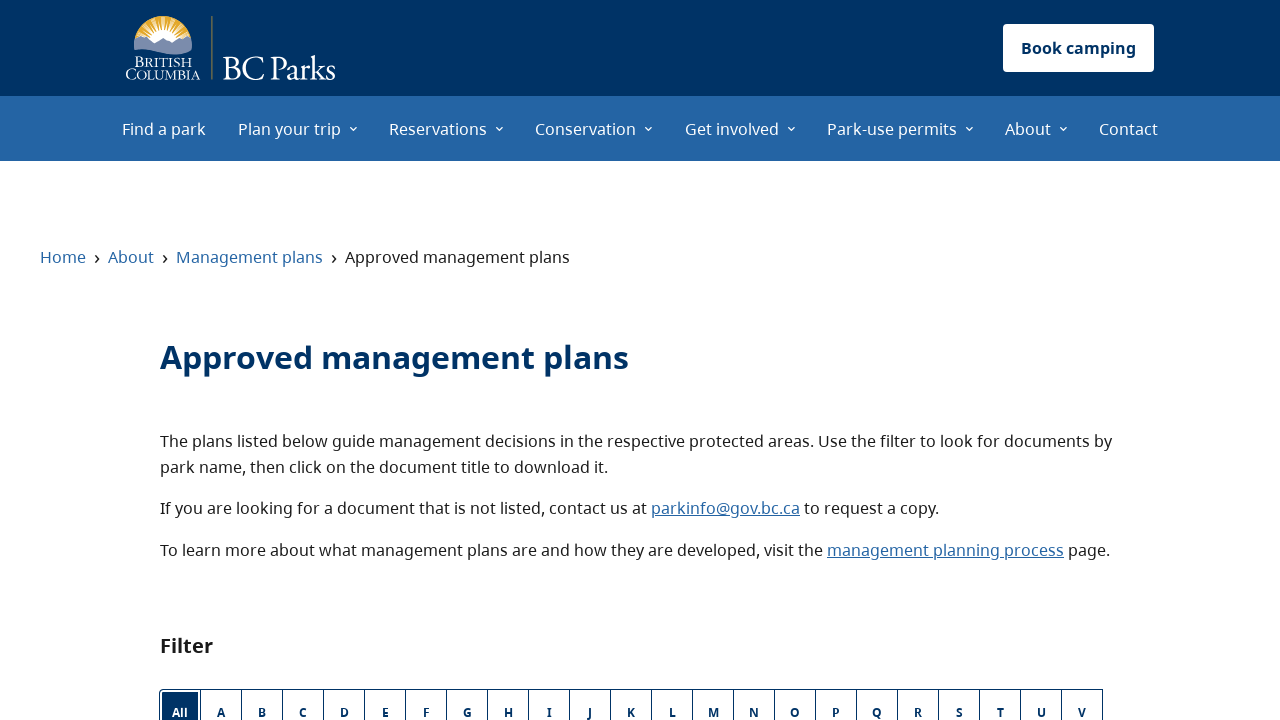

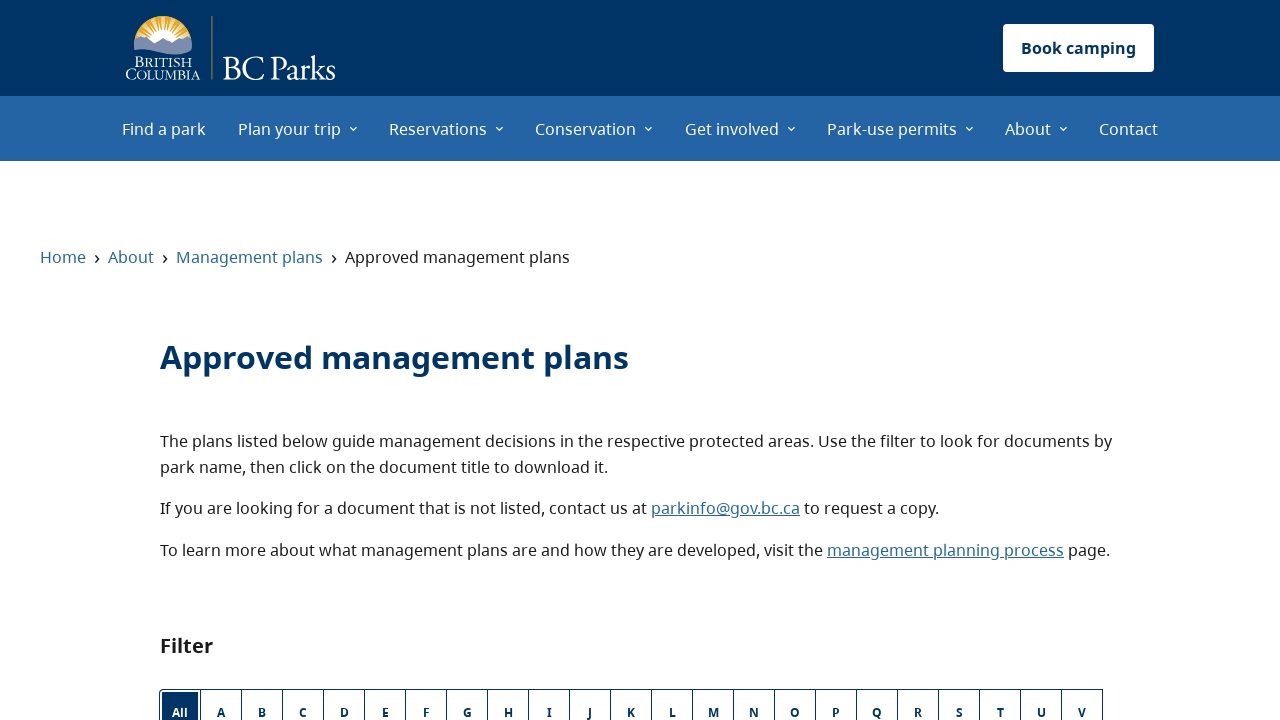